Tests interaction with a page element by clicking on a heading element, then performing a right-click context action followed by keyboard navigation through a menu using arrow down and enter keys multiple times.

Starting URL: http://greenstech.in/selenium-course-content.html

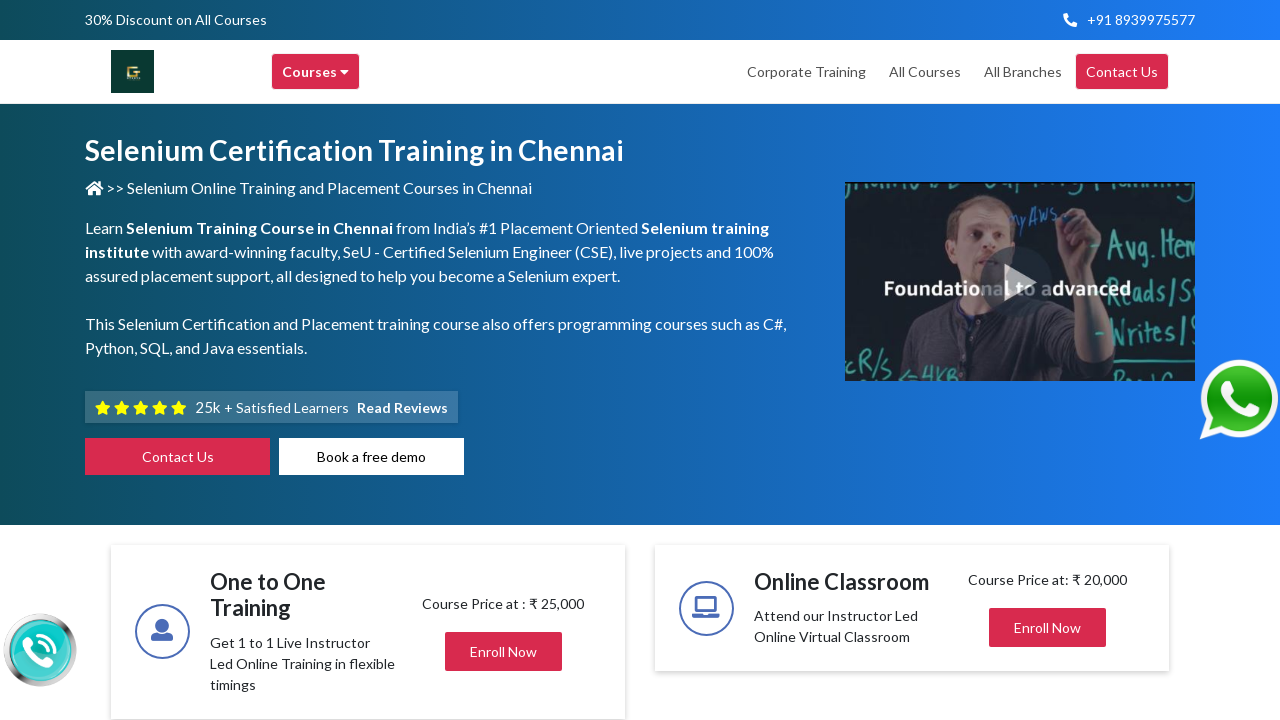

Set viewport size to 1920x1080
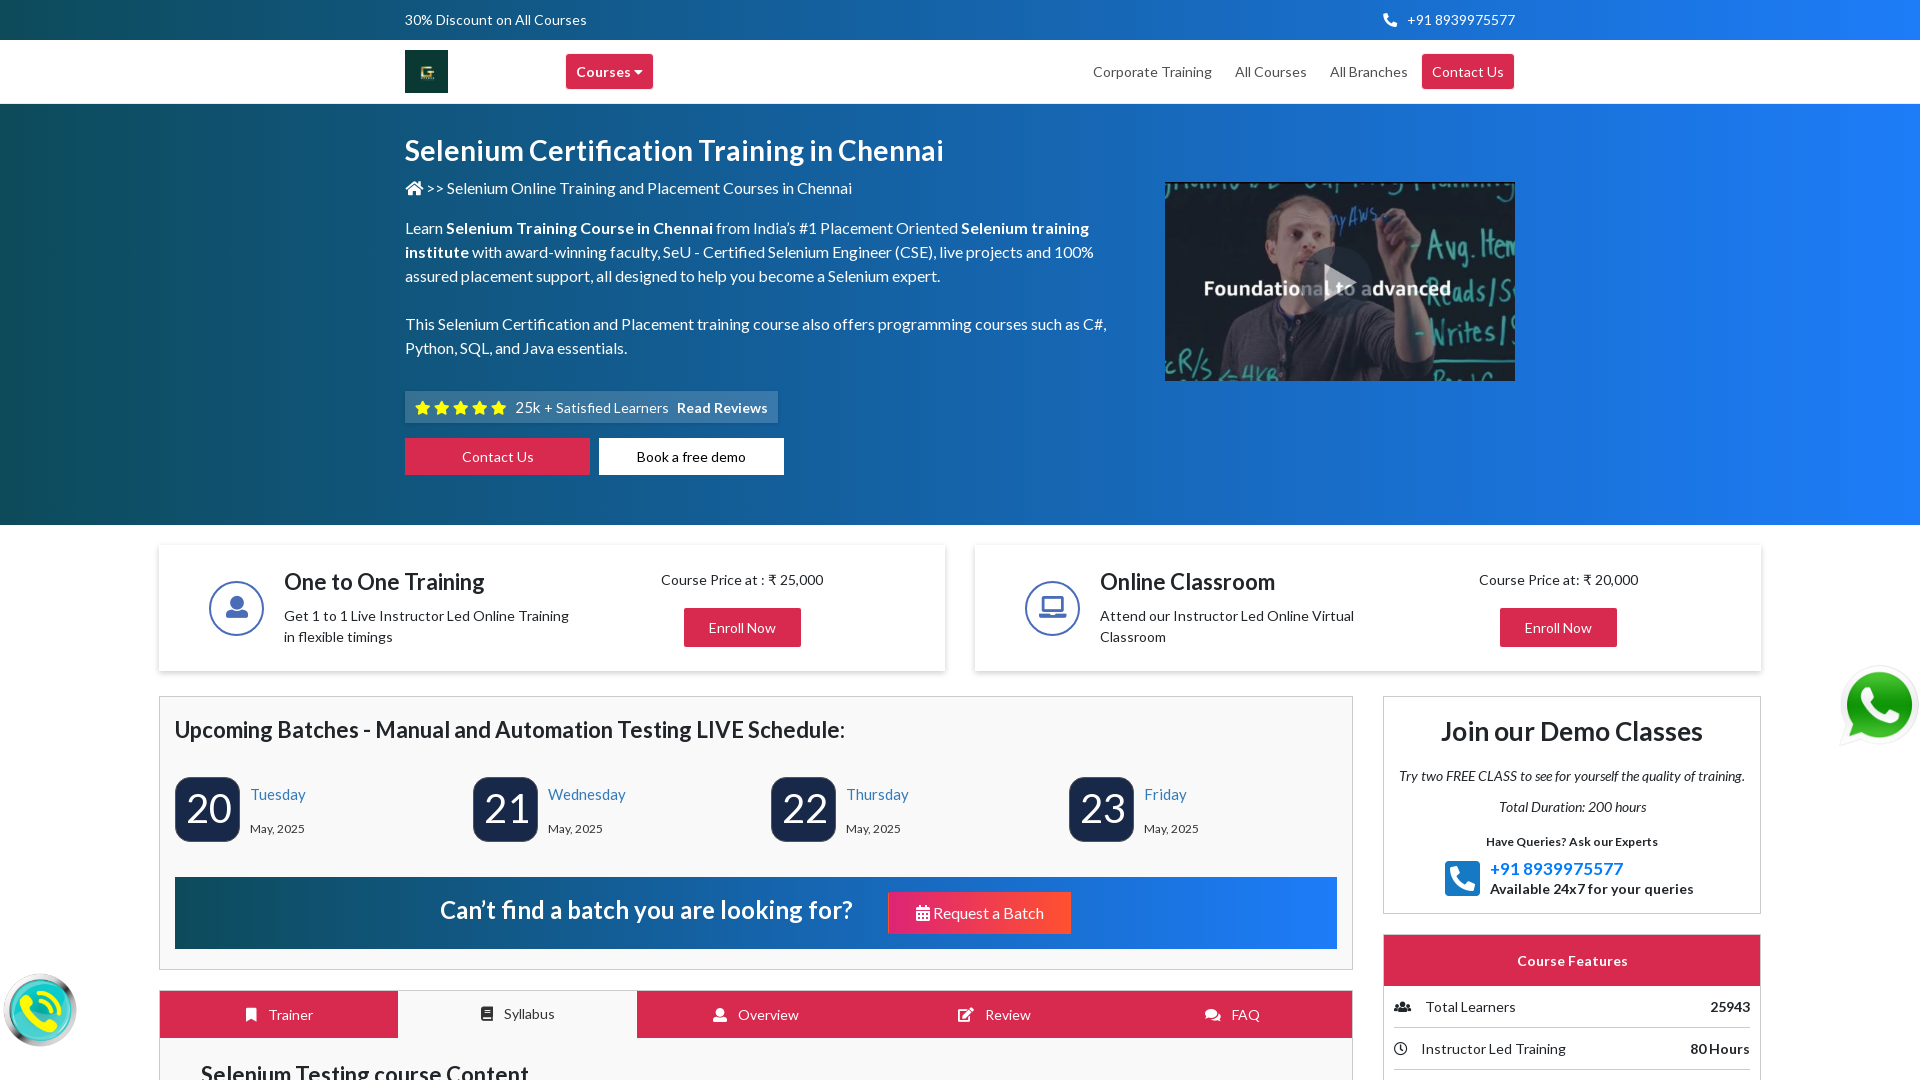

Clicked heading element with id 'heading201' at (1572, 541) on #heading201
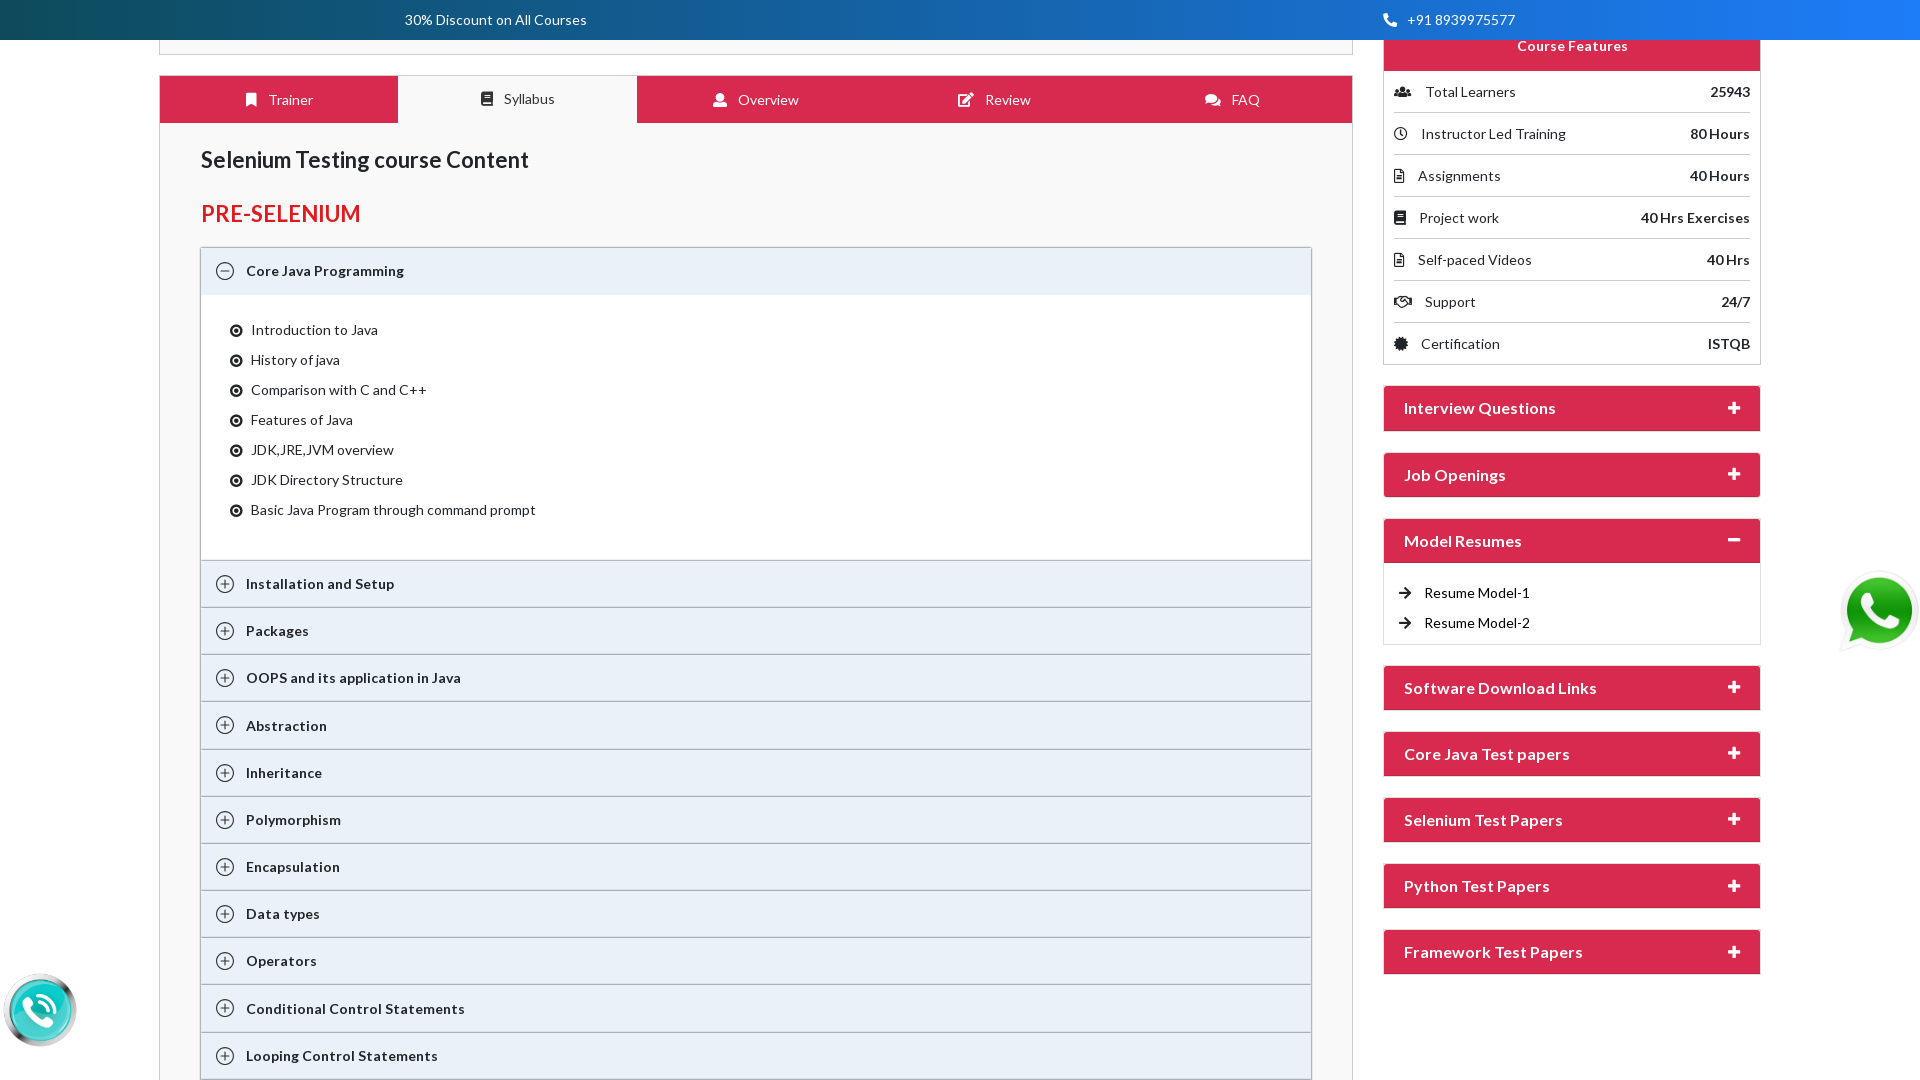

Right-clicked on heading element to open context menu at (1572, 541) on #heading201
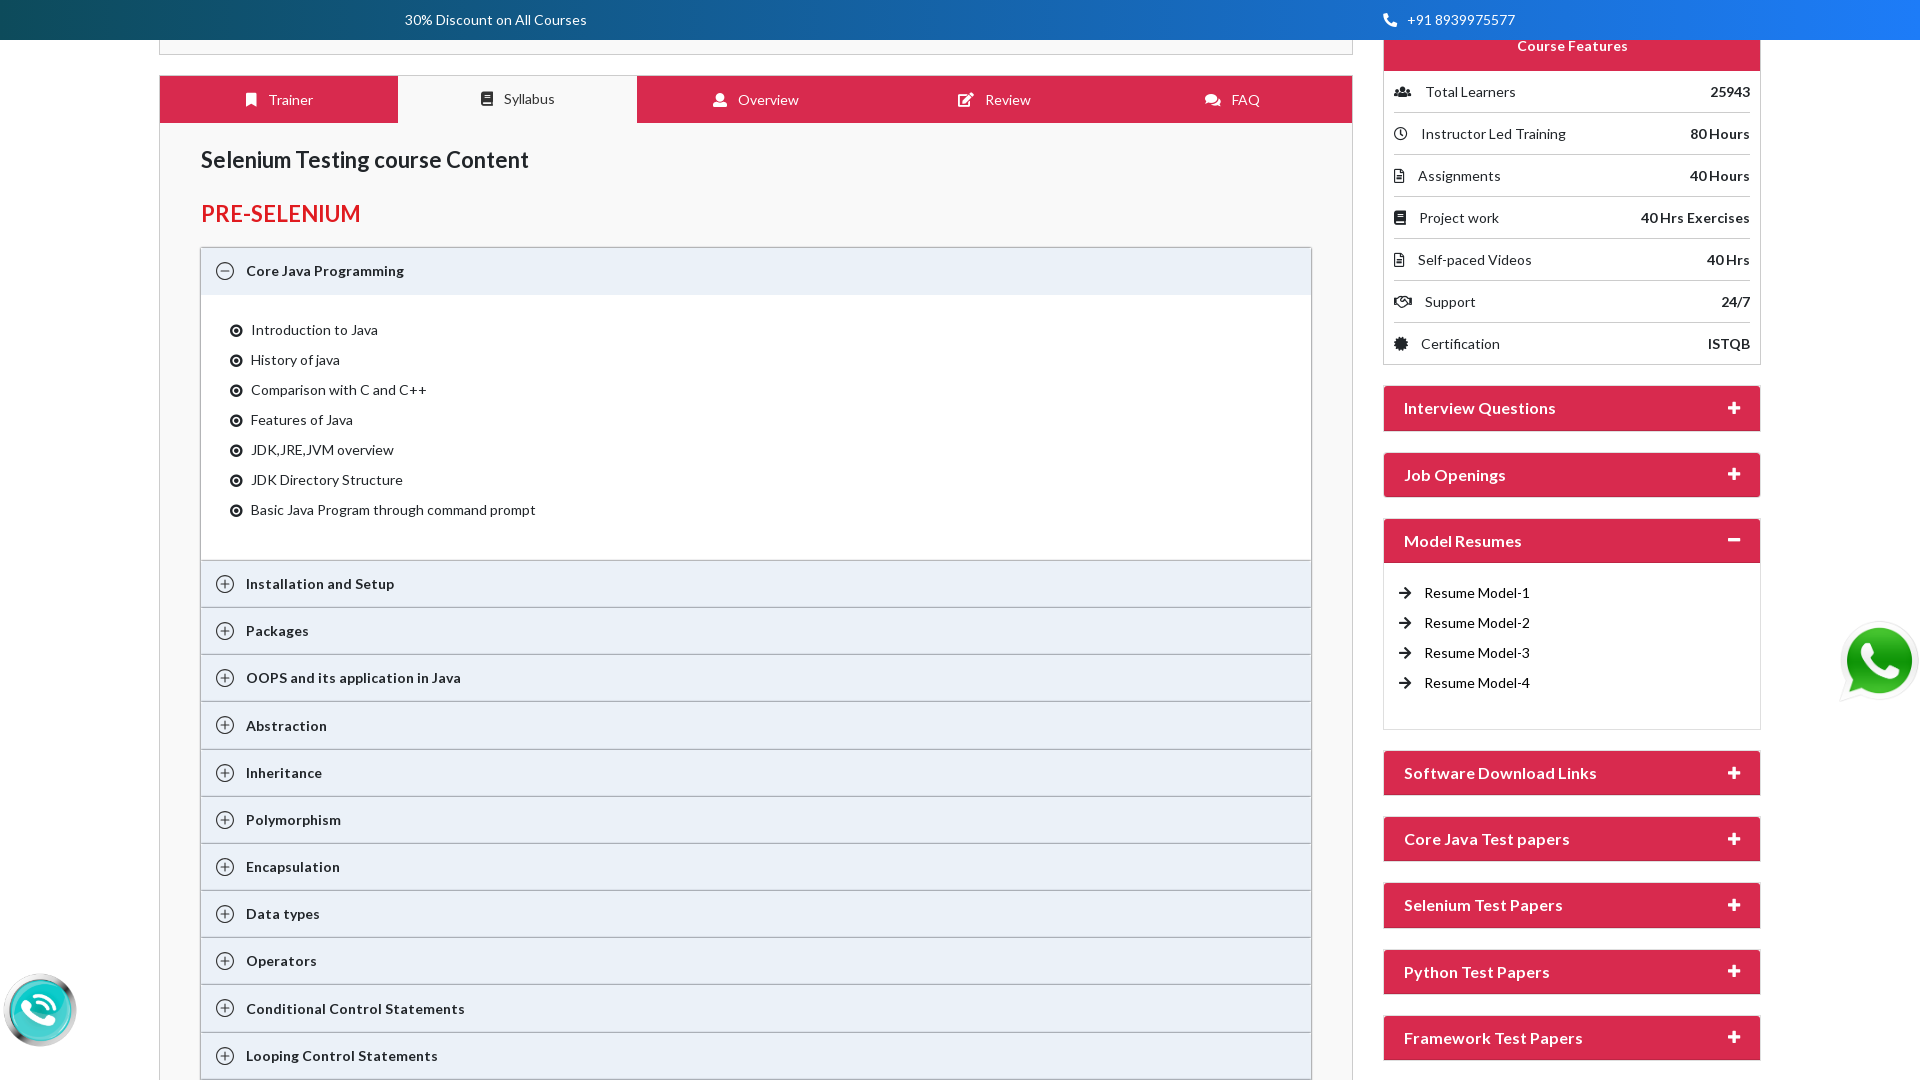

Waited 2000ms before keyboard navigation iteration 1
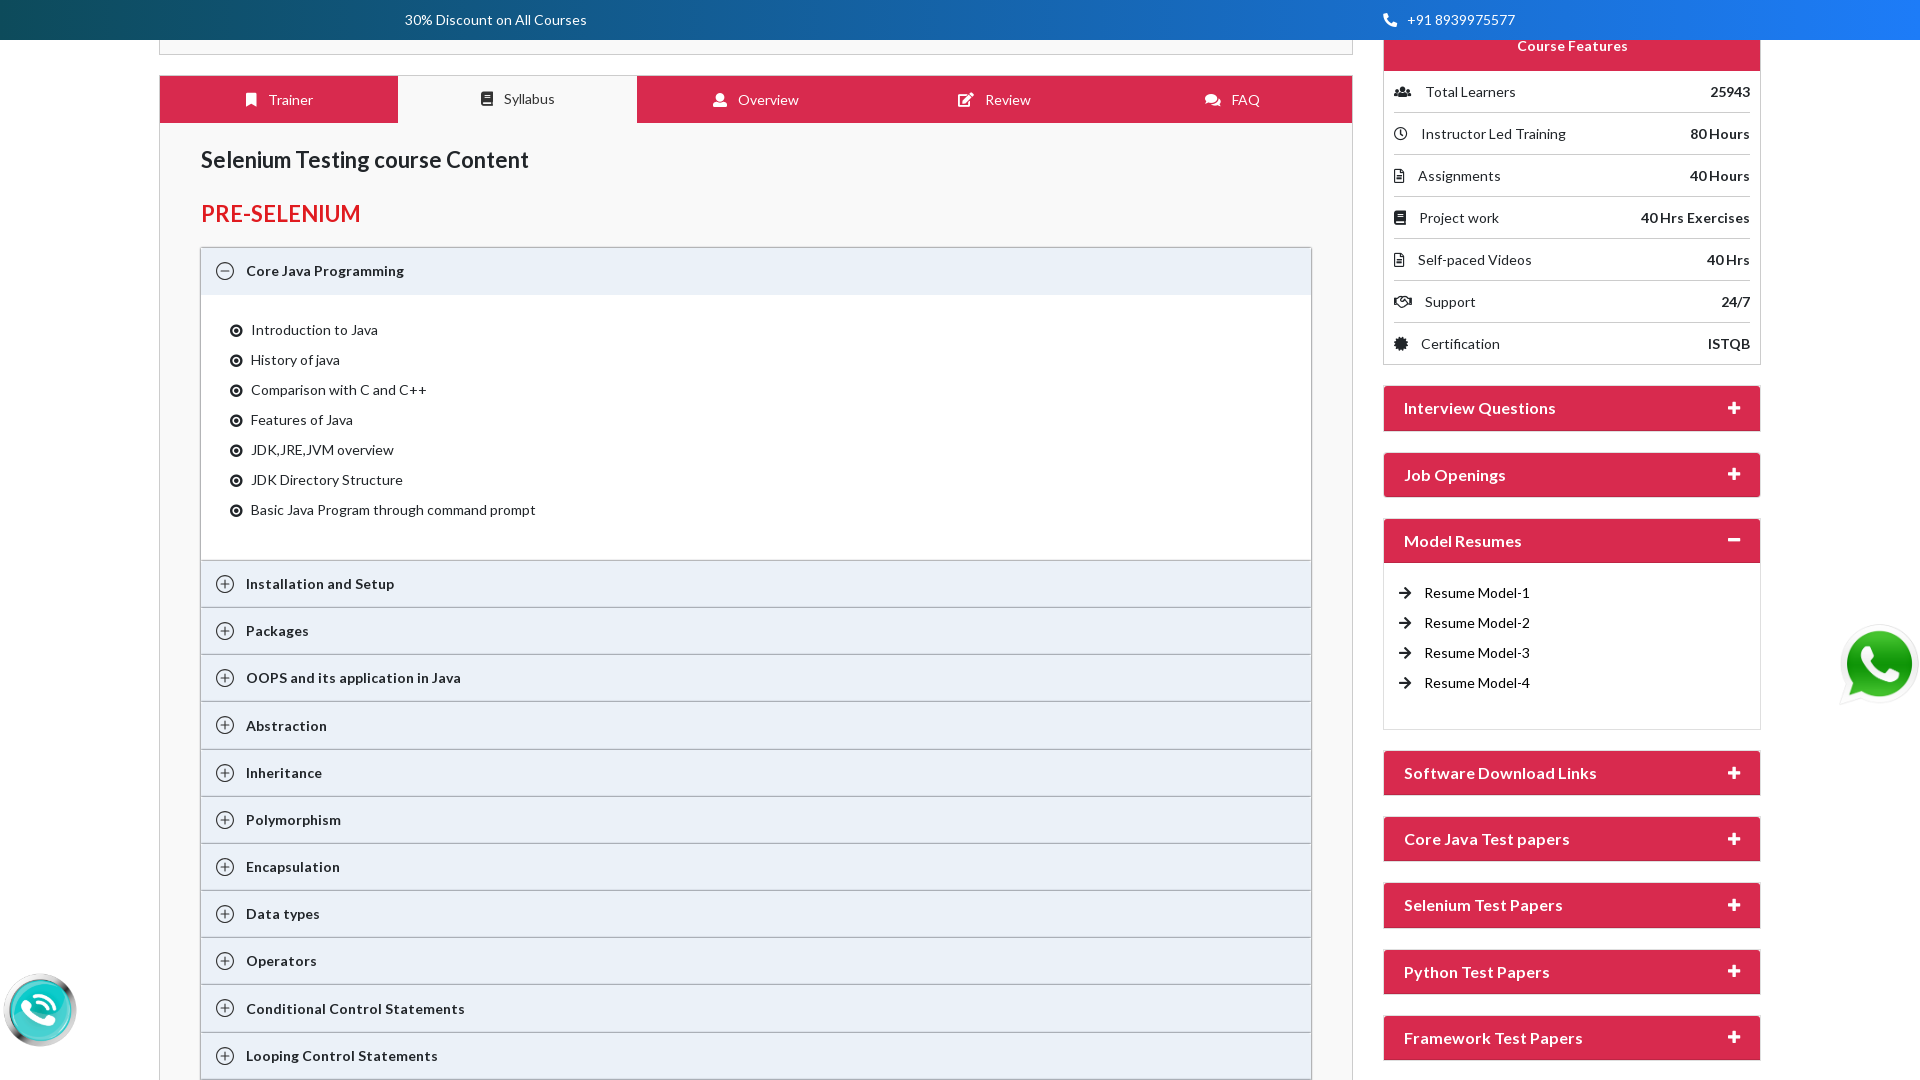

Pressed ArrowDown key in context menu iteration 1
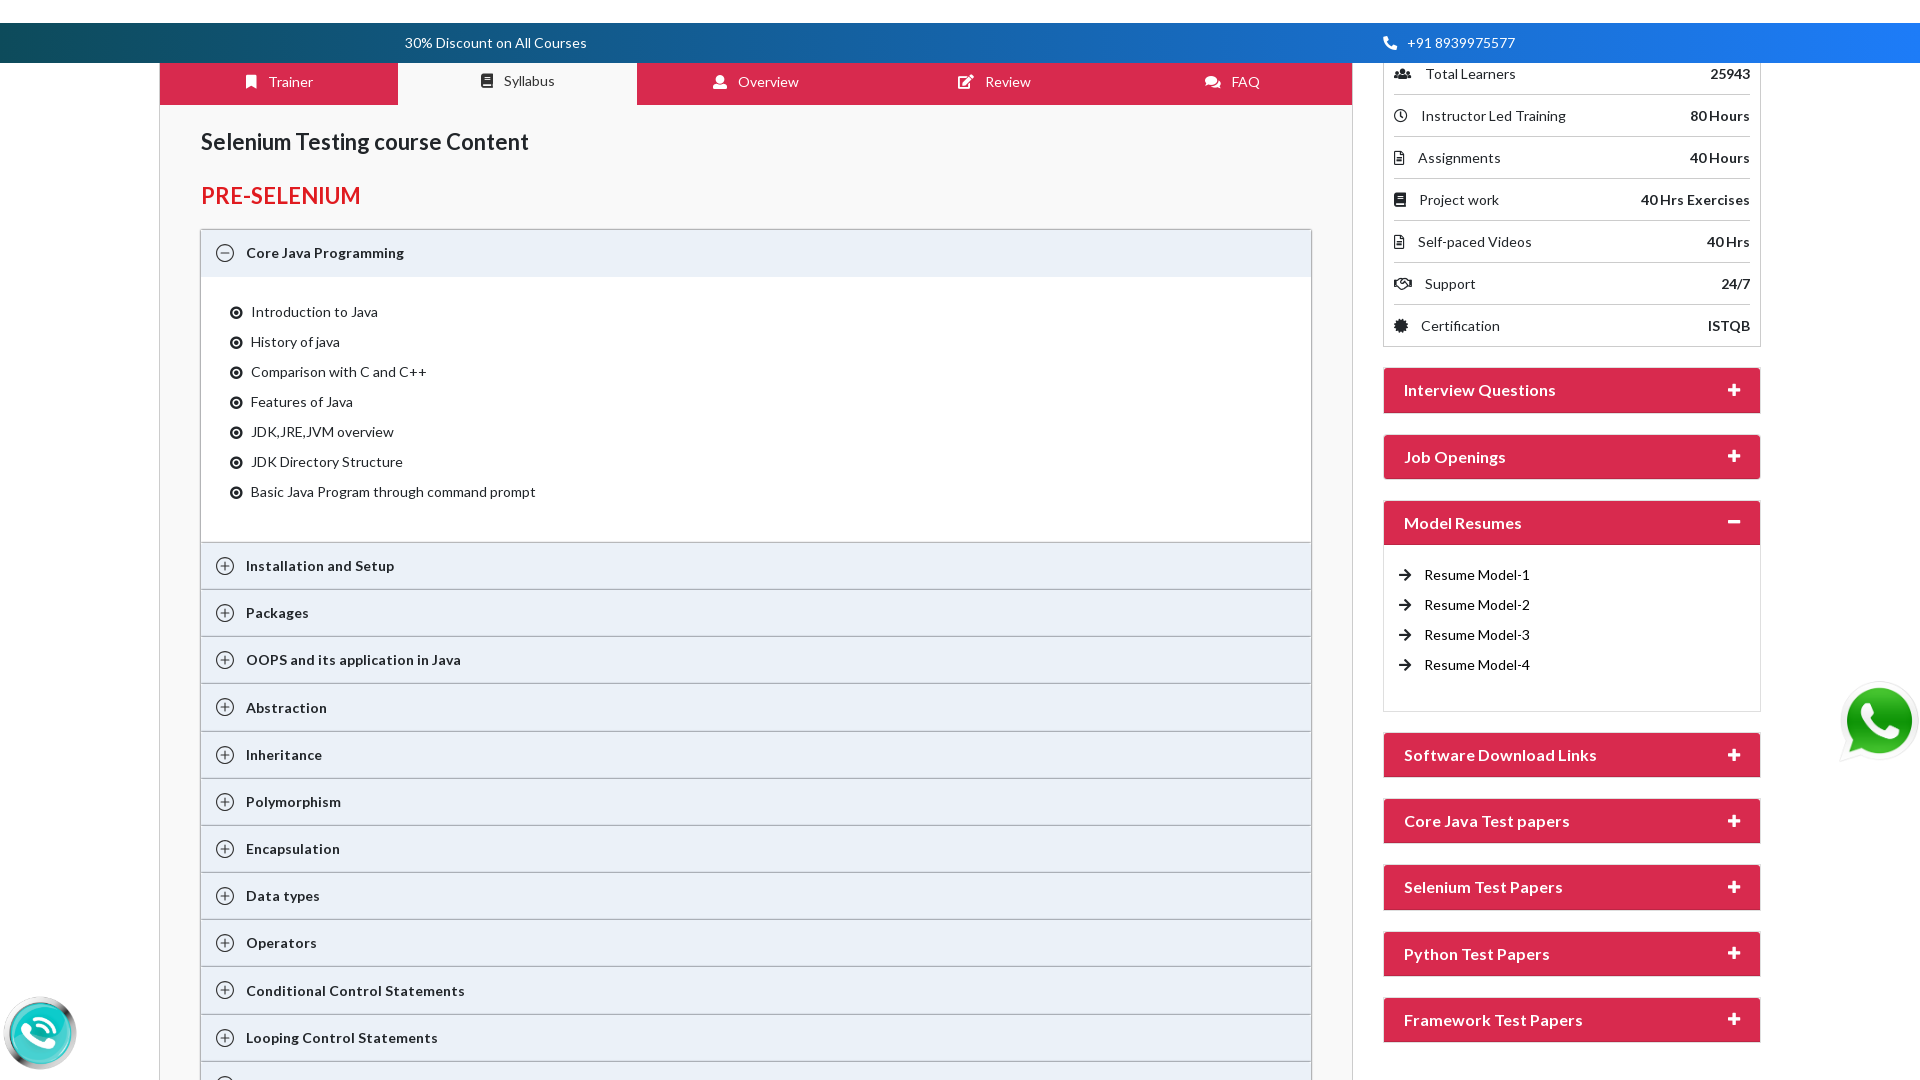

Pressed Enter key in context menu iteration 1
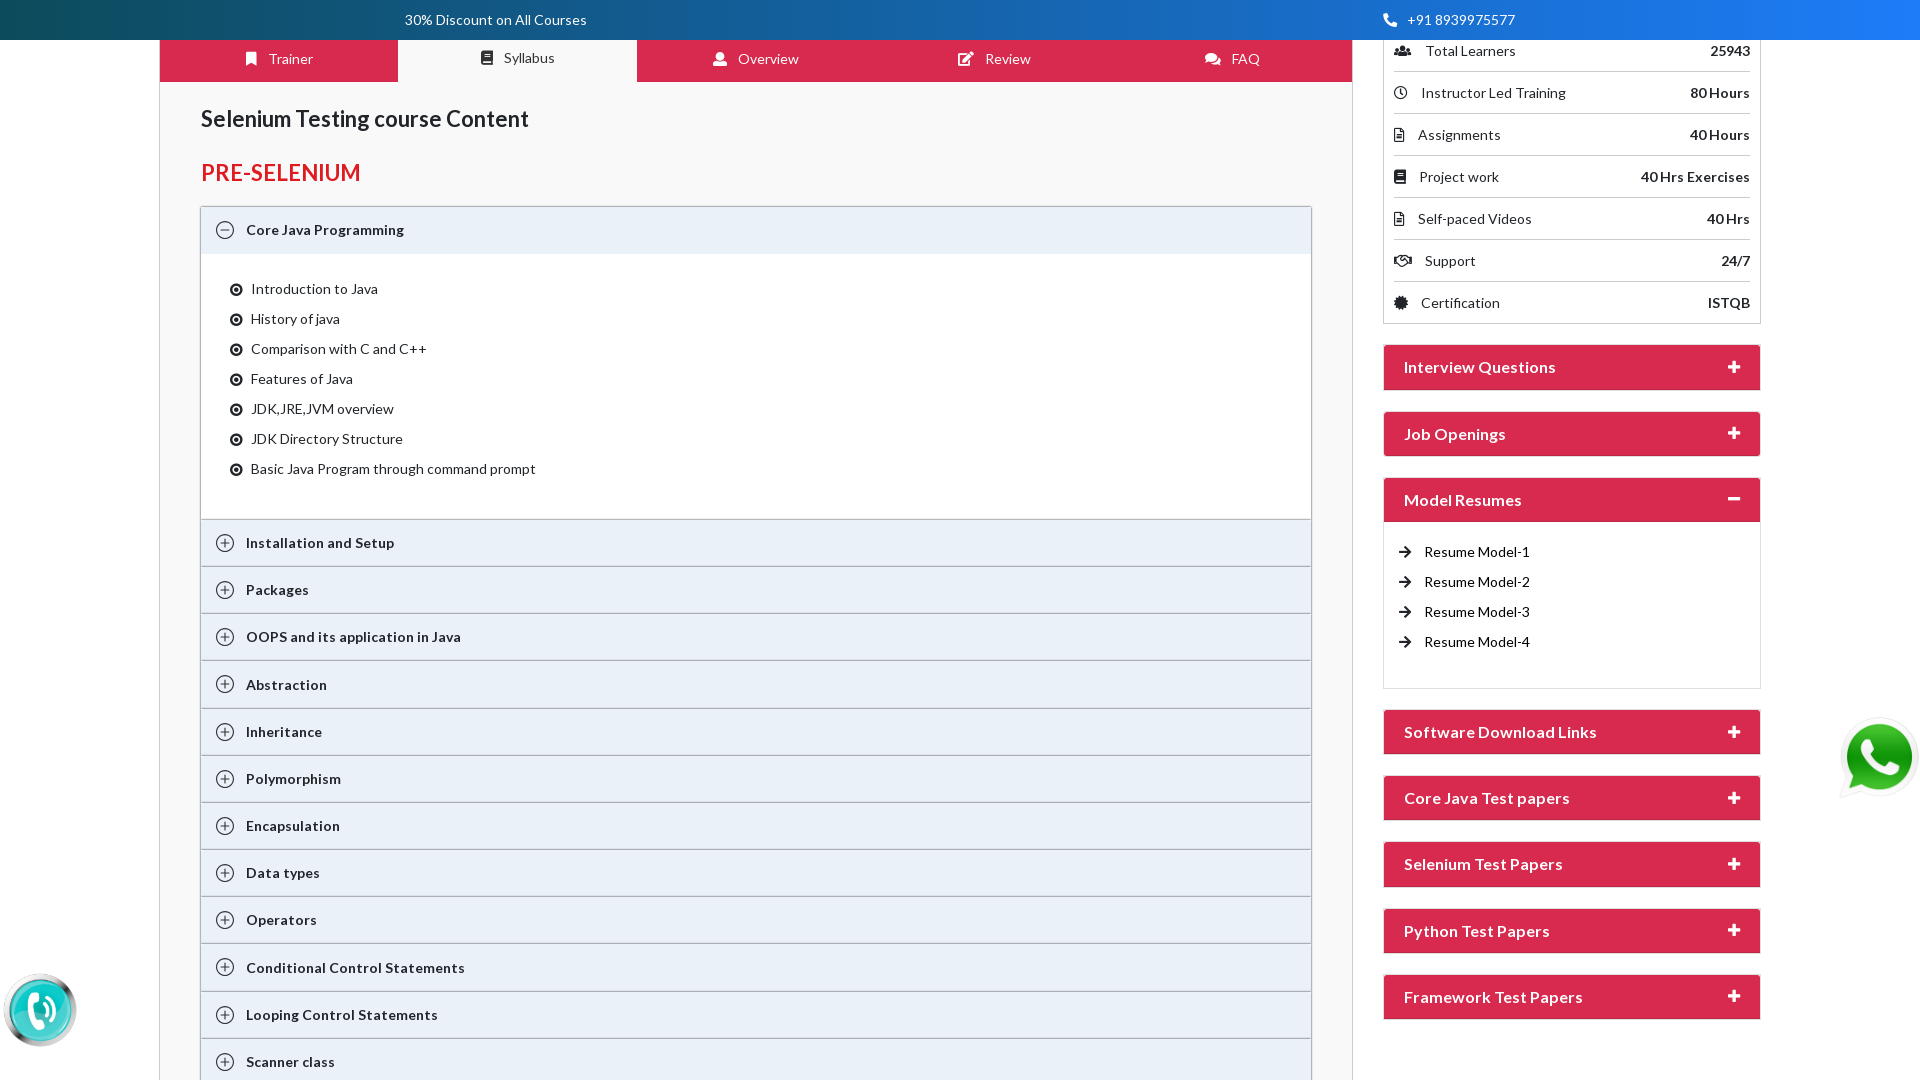

Waited 2000ms before keyboard navigation iteration 2
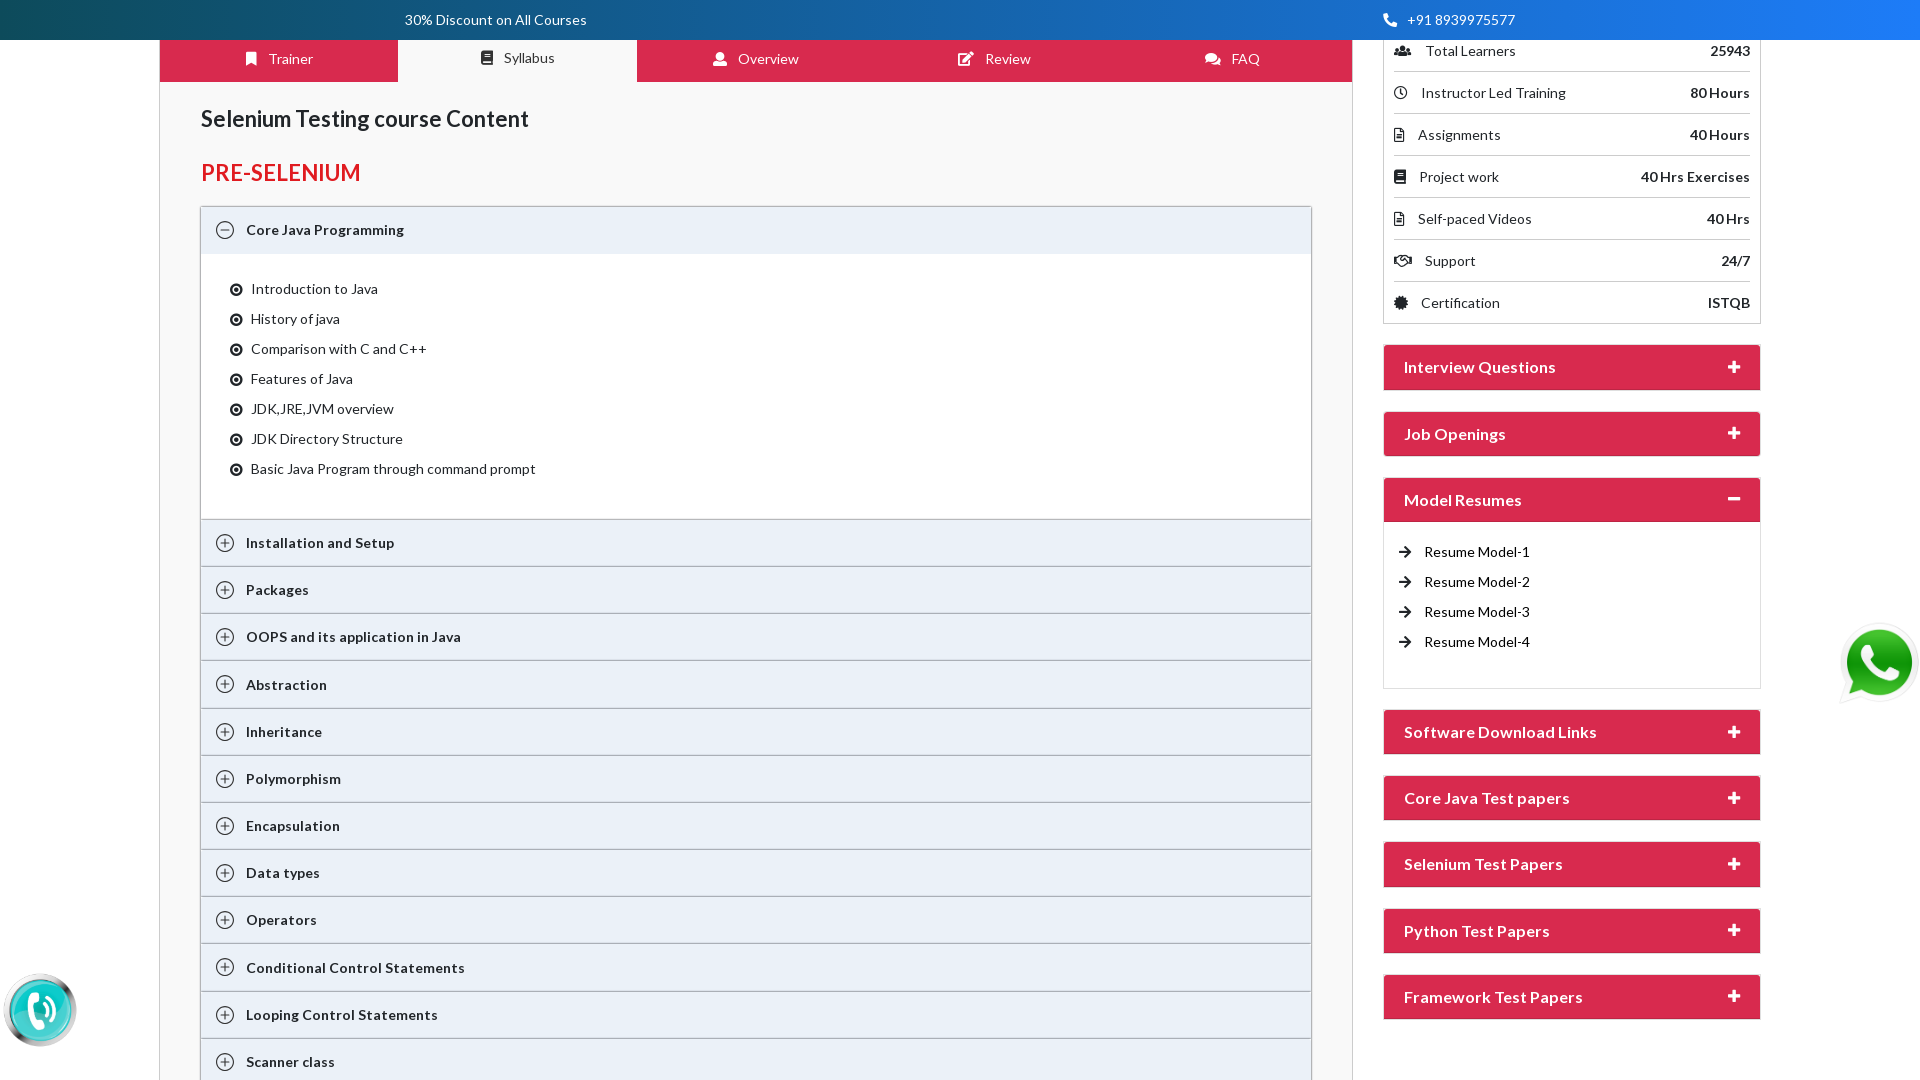

Pressed ArrowDown key in context menu iteration 2
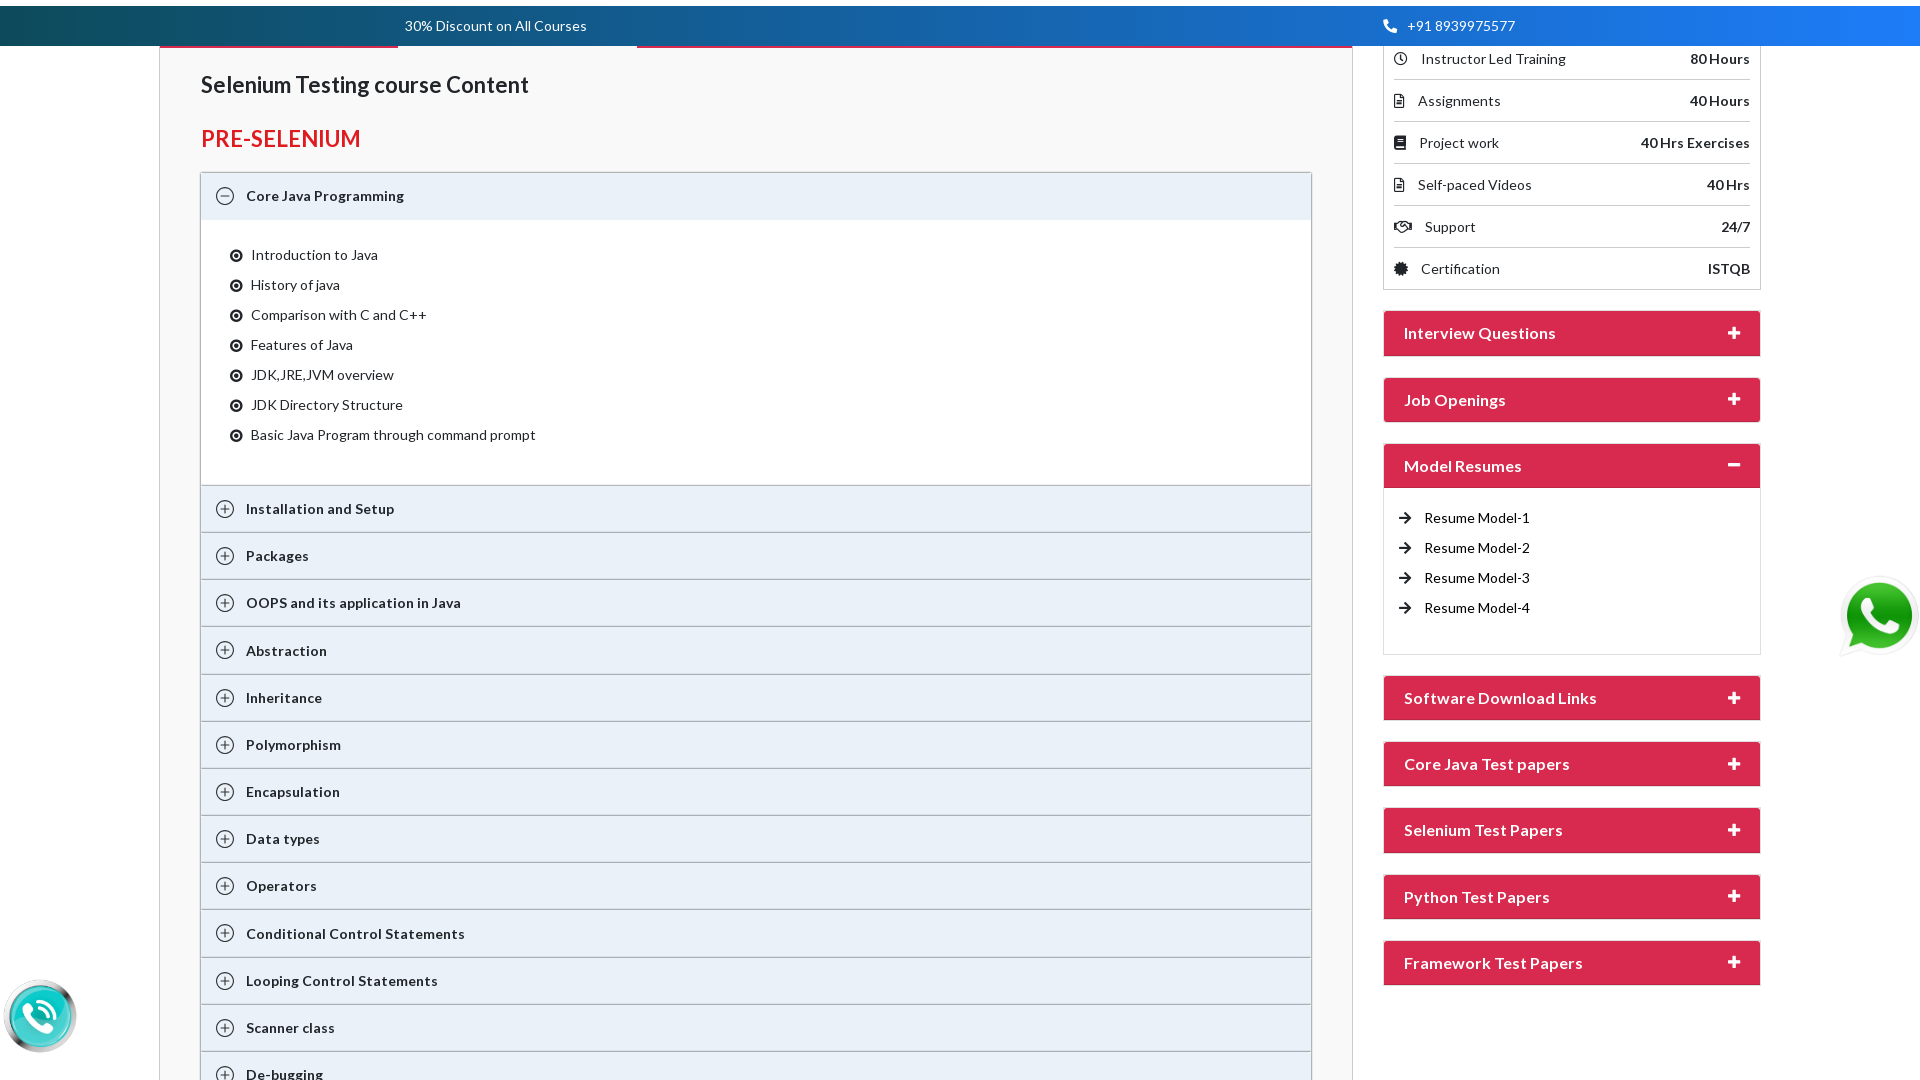

Pressed Enter key in context menu iteration 2
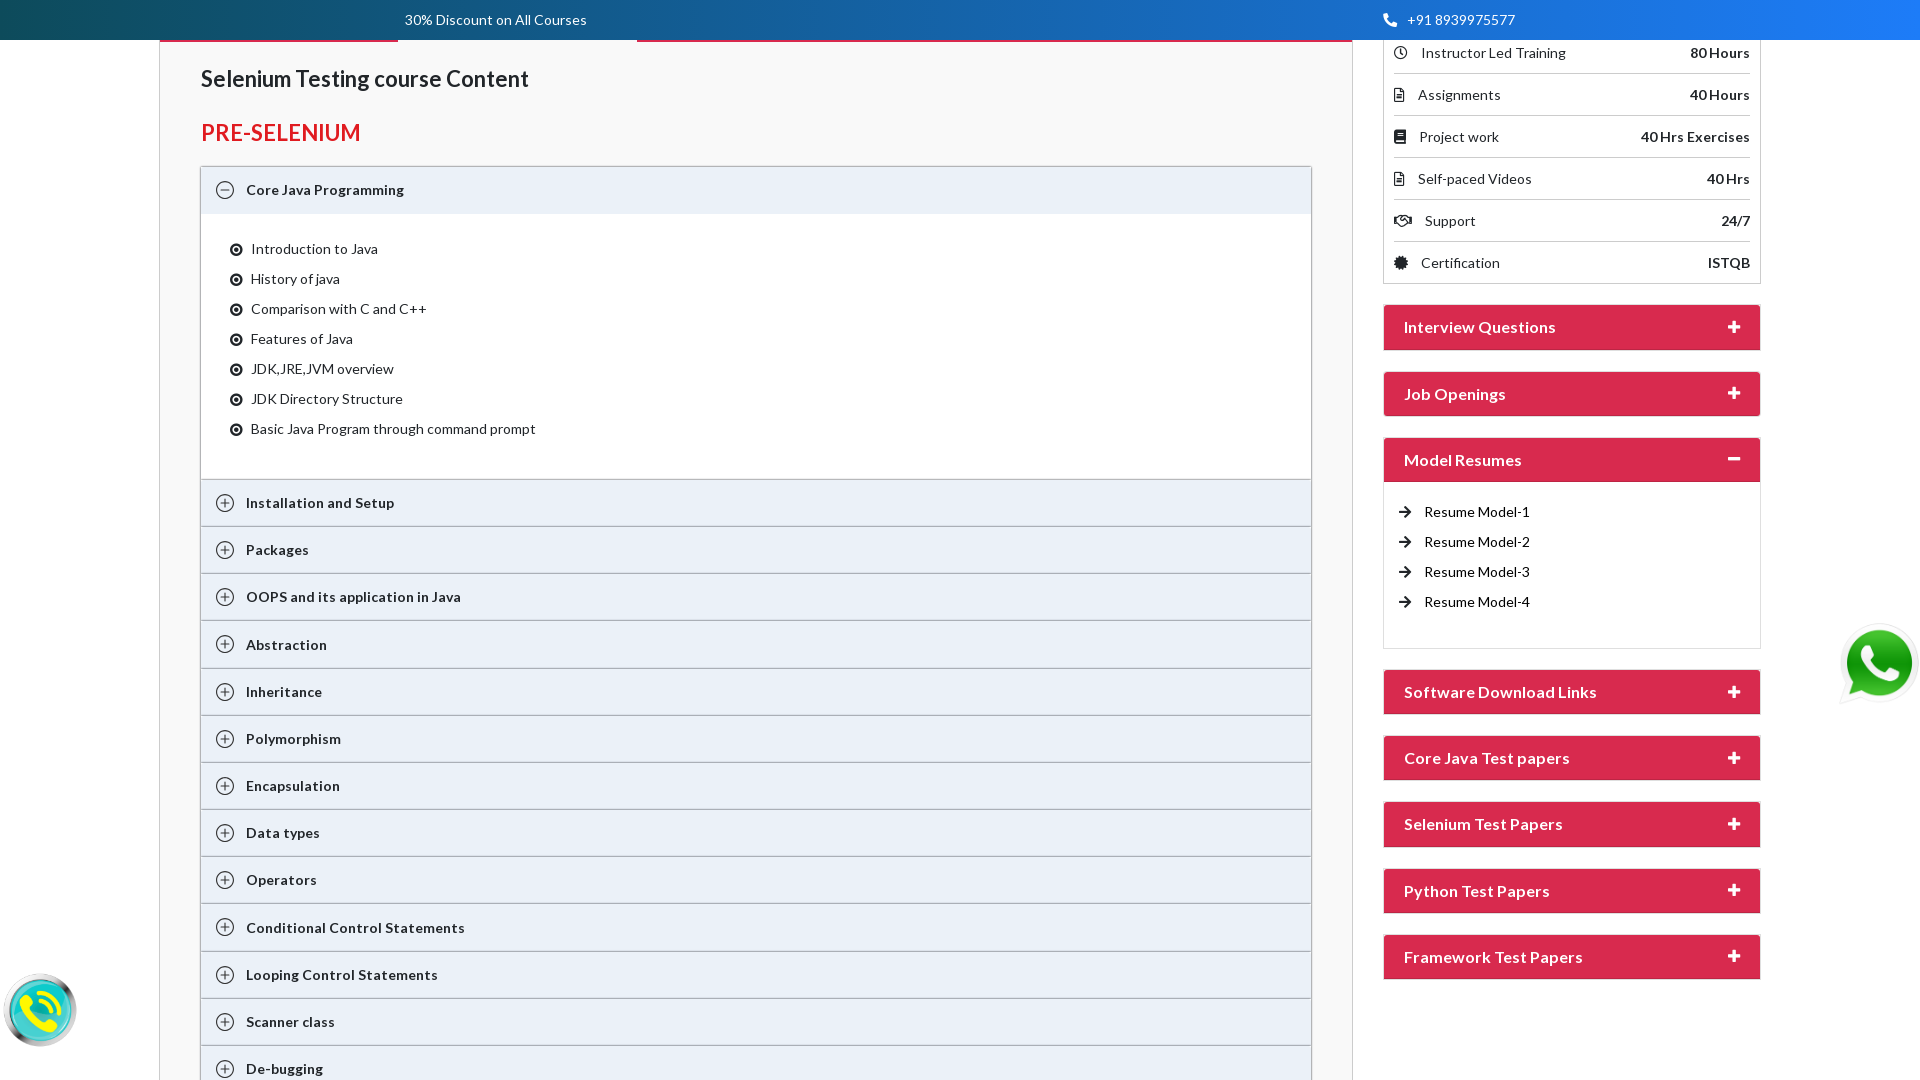

Waited 2000ms before keyboard navigation iteration 3
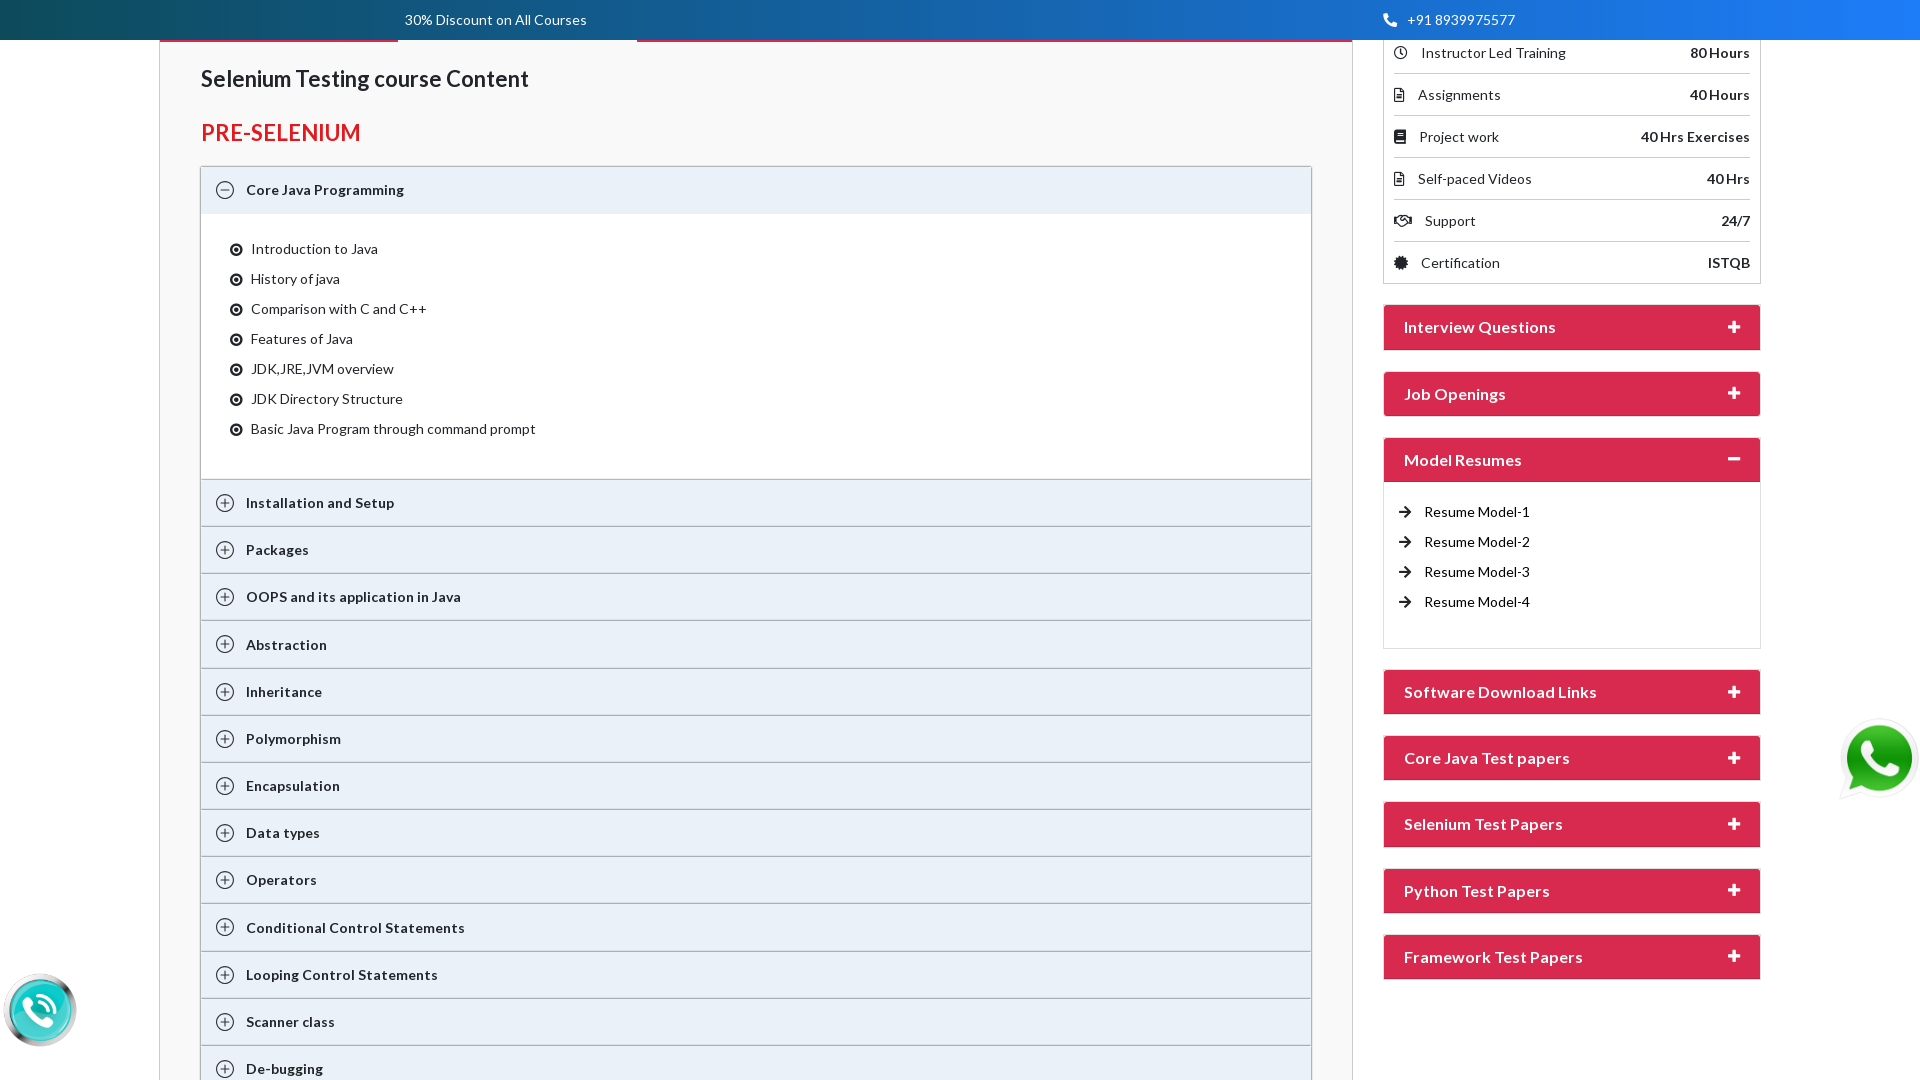

Pressed ArrowDown key in context menu iteration 3
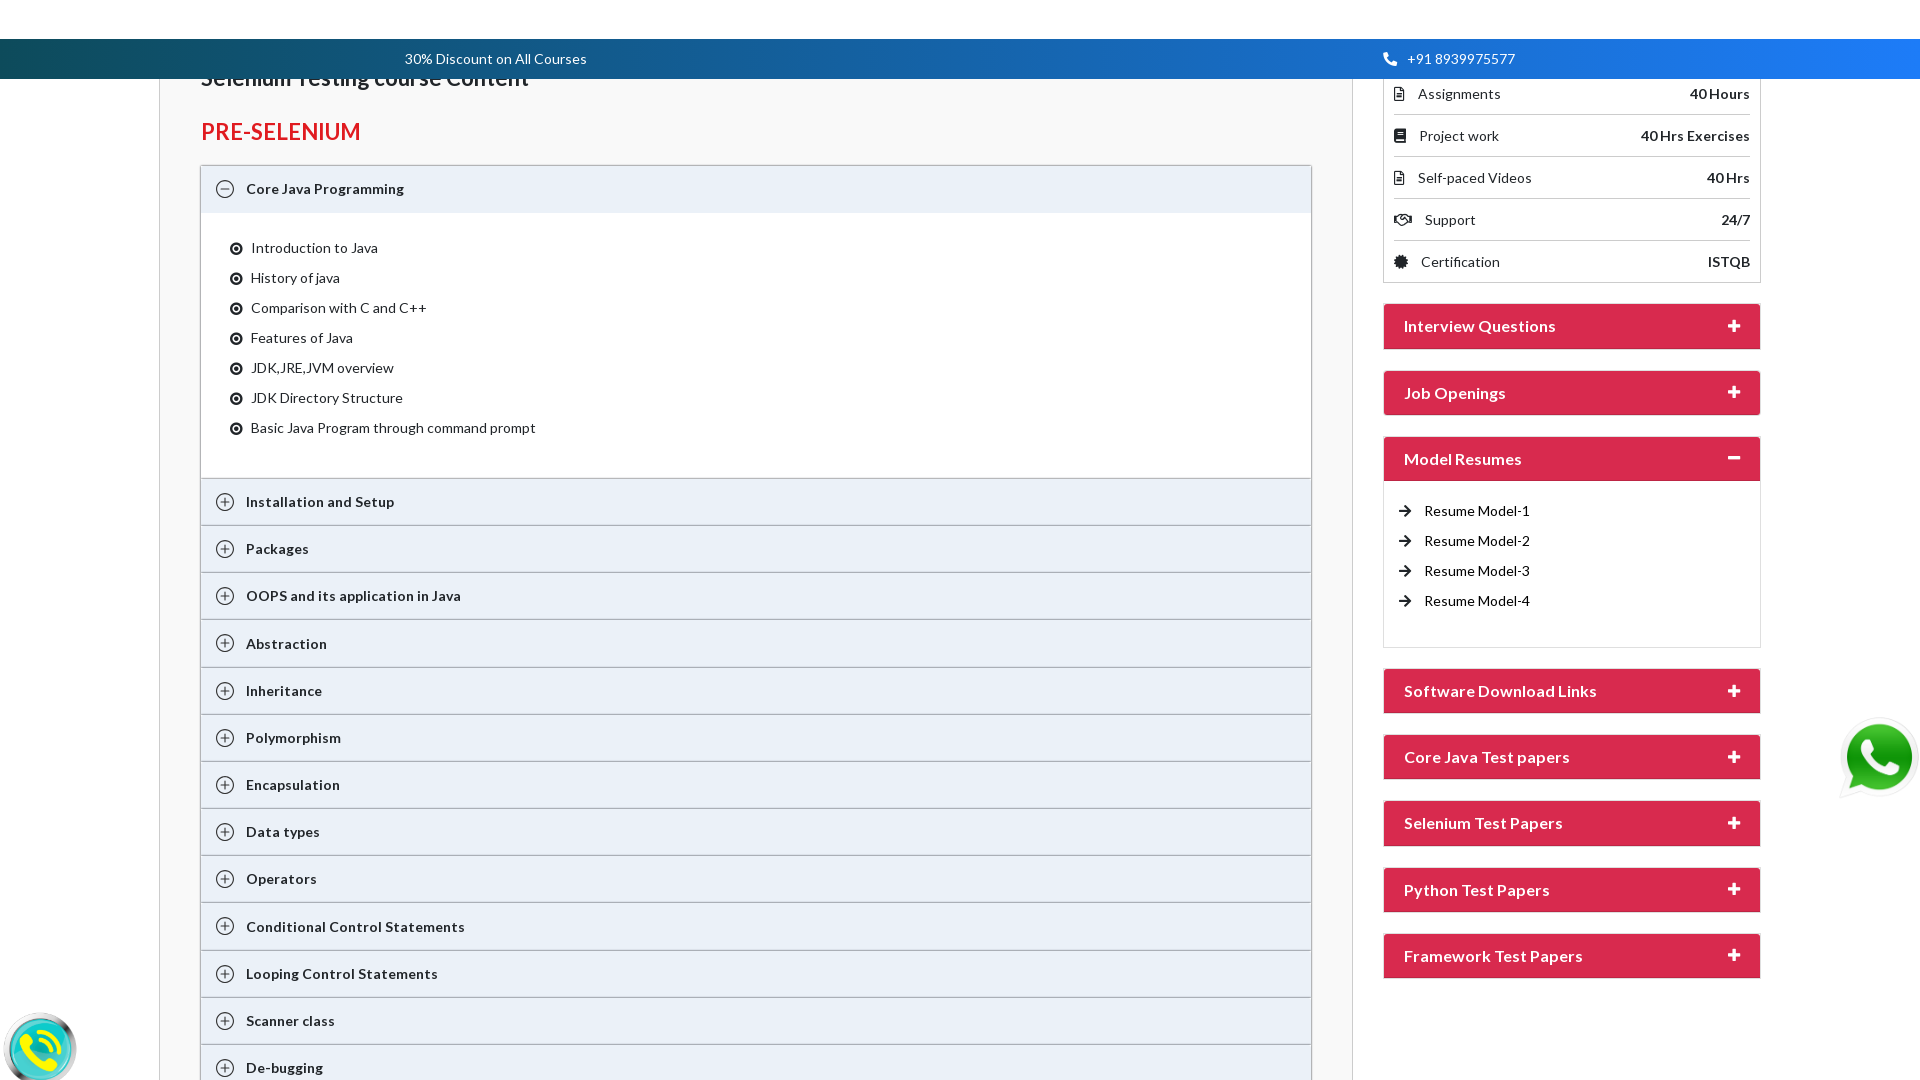

Pressed Enter key in context menu iteration 3
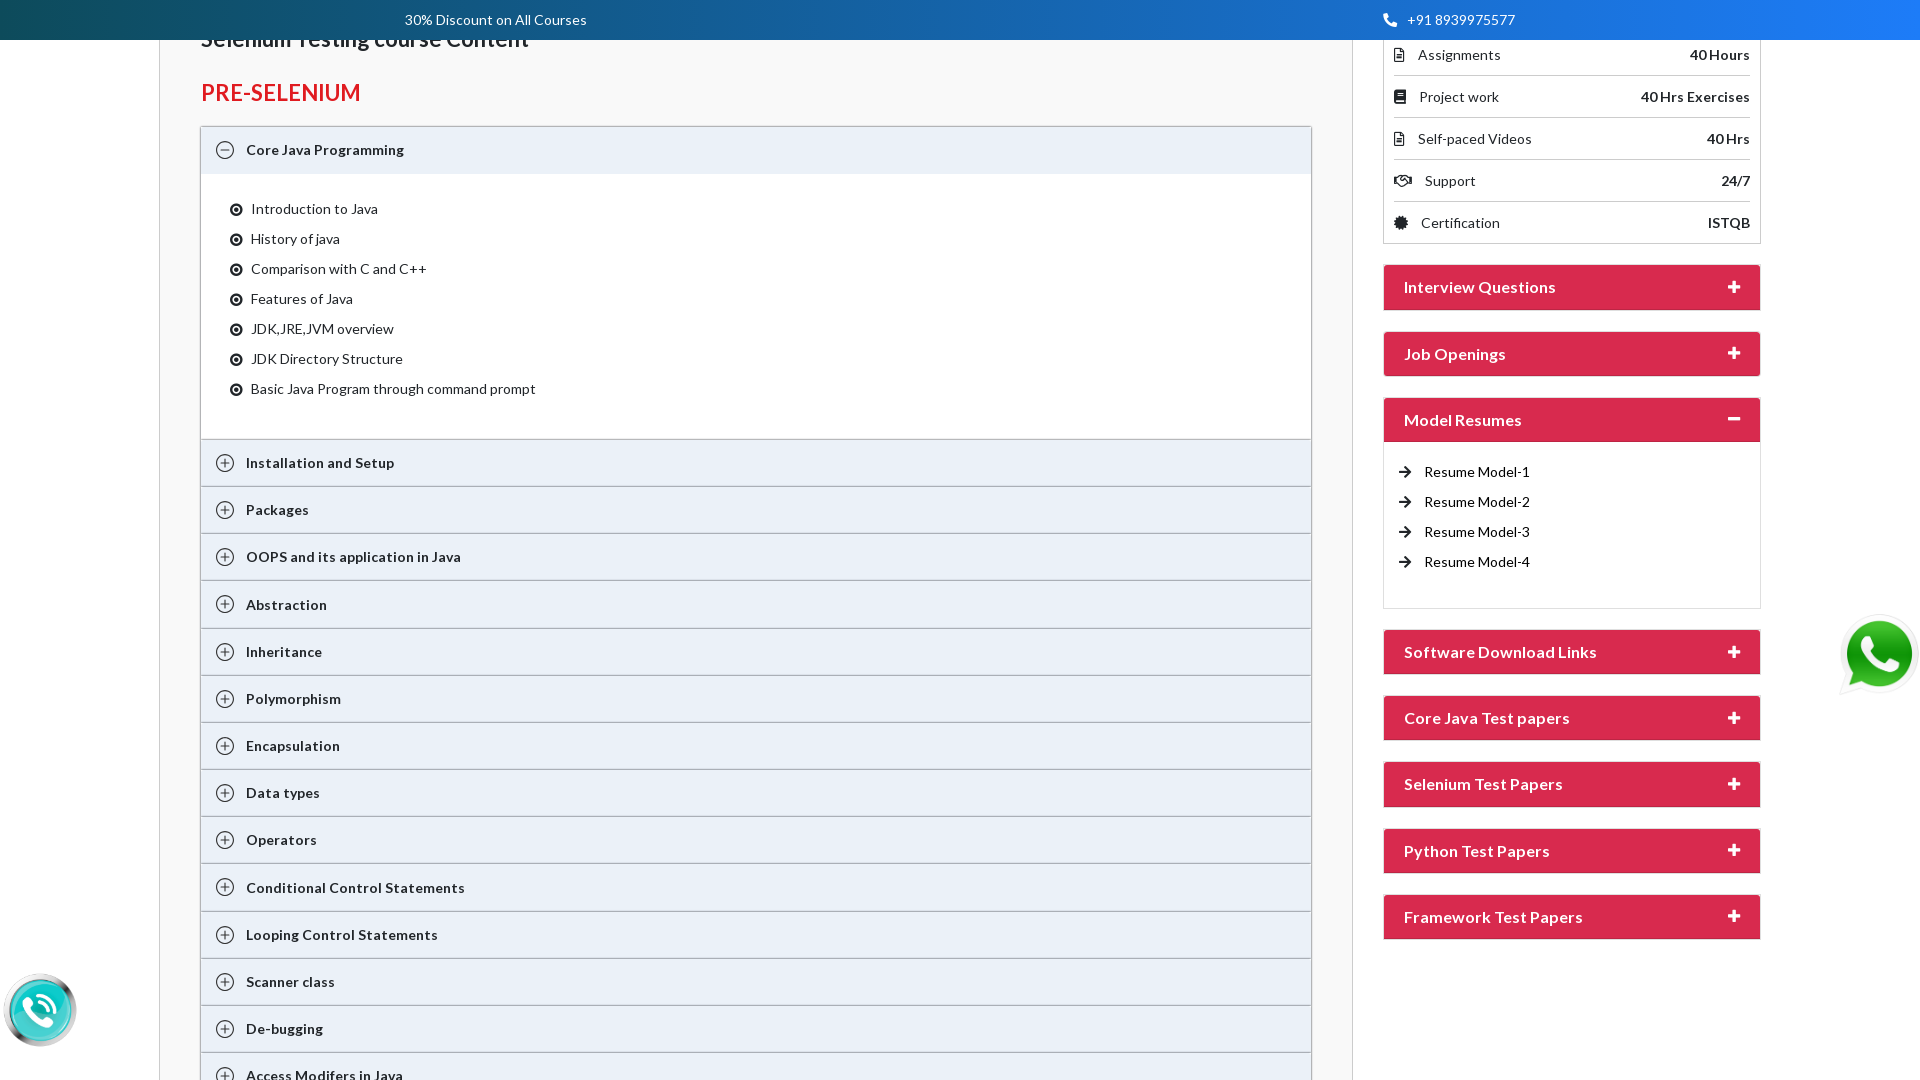

Waited 2000ms before keyboard navigation iteration 4
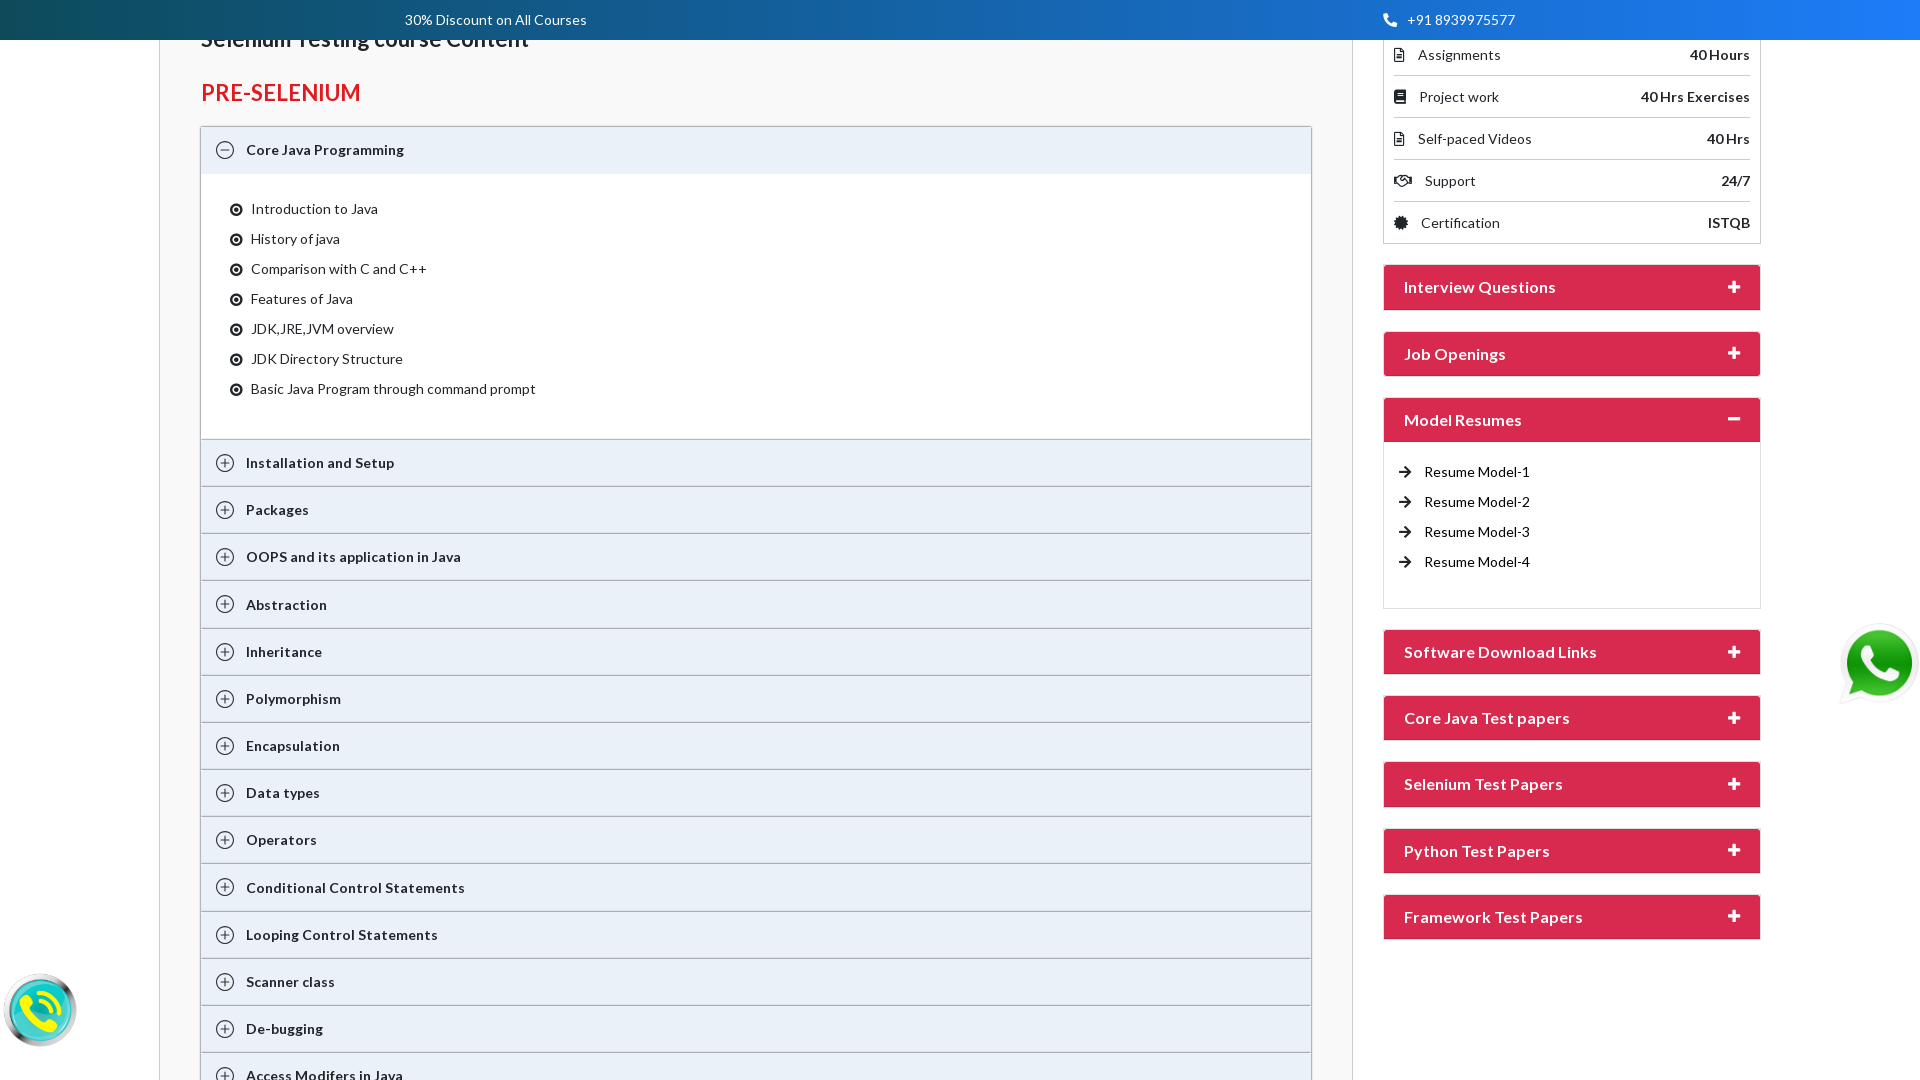

Pressed ArrowDown key in context menu iteration 4
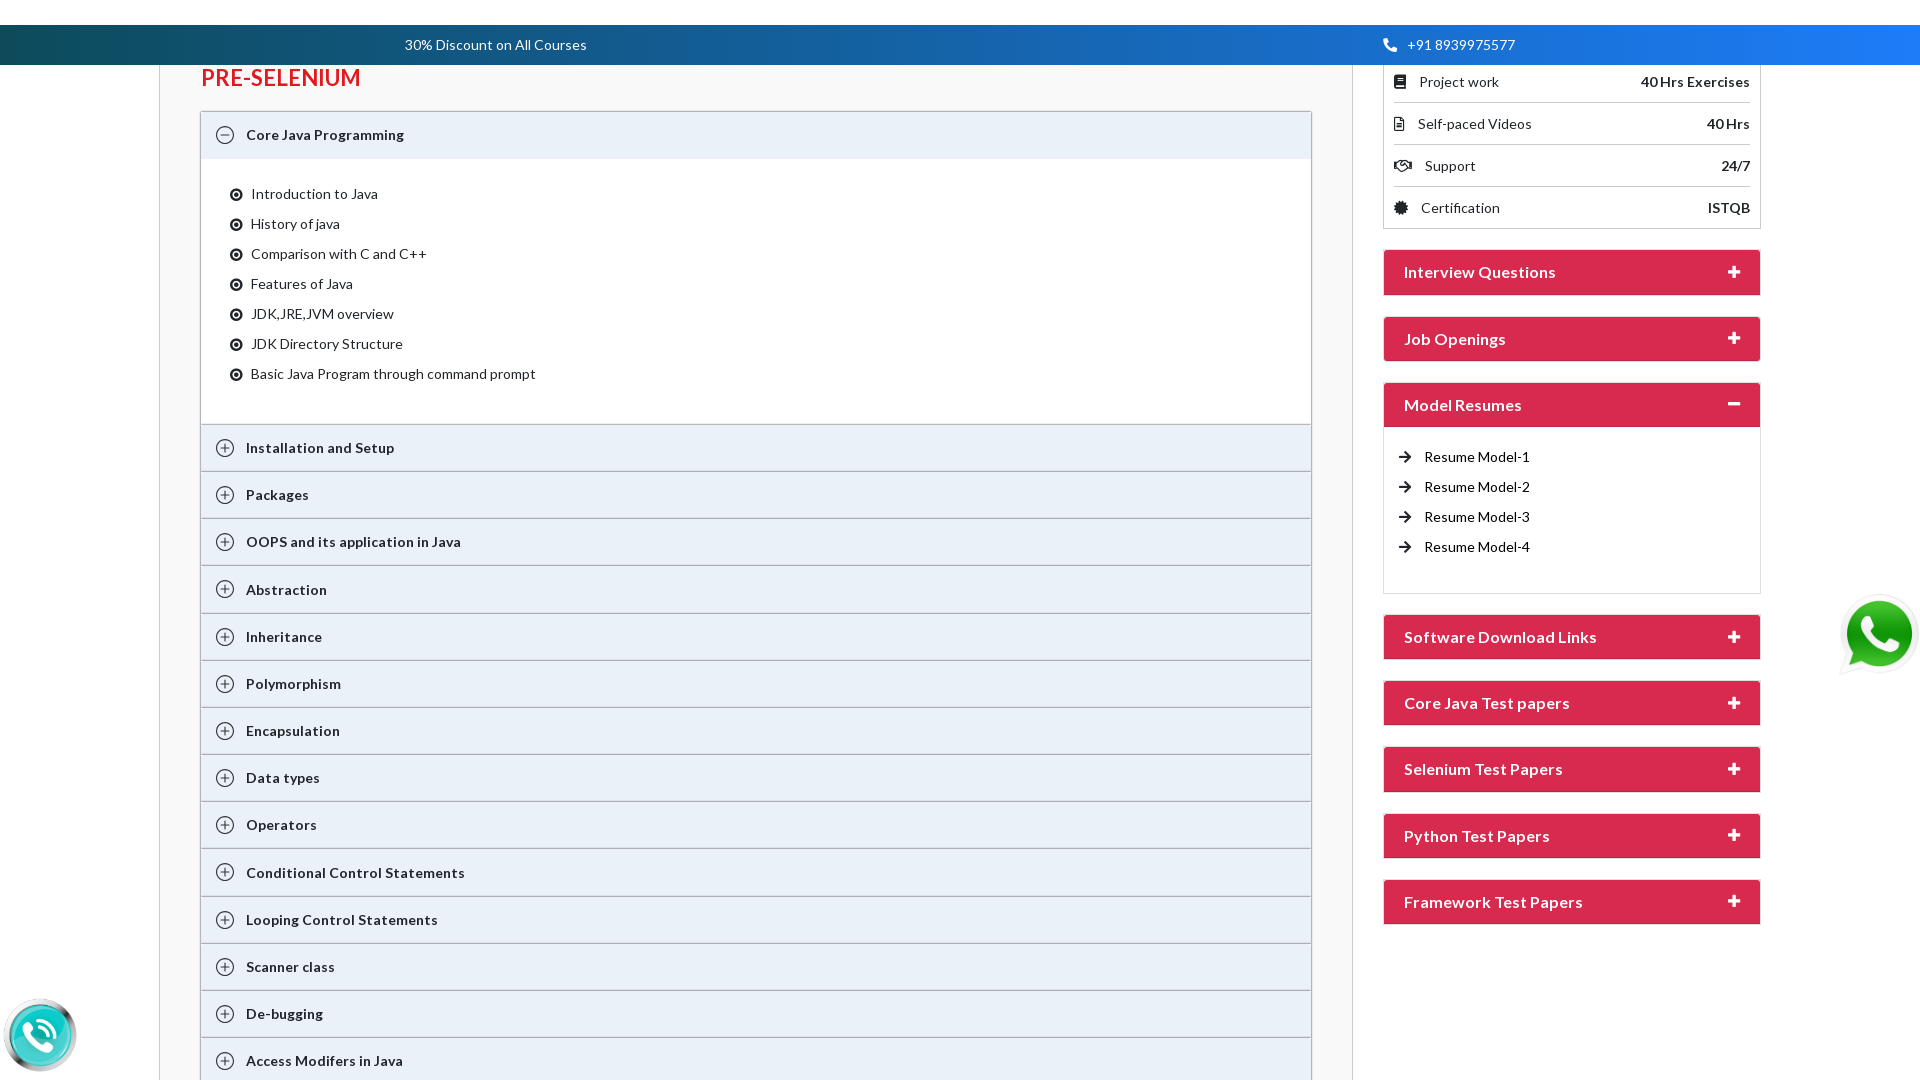

Pressed Enter key in context menu iteration 4
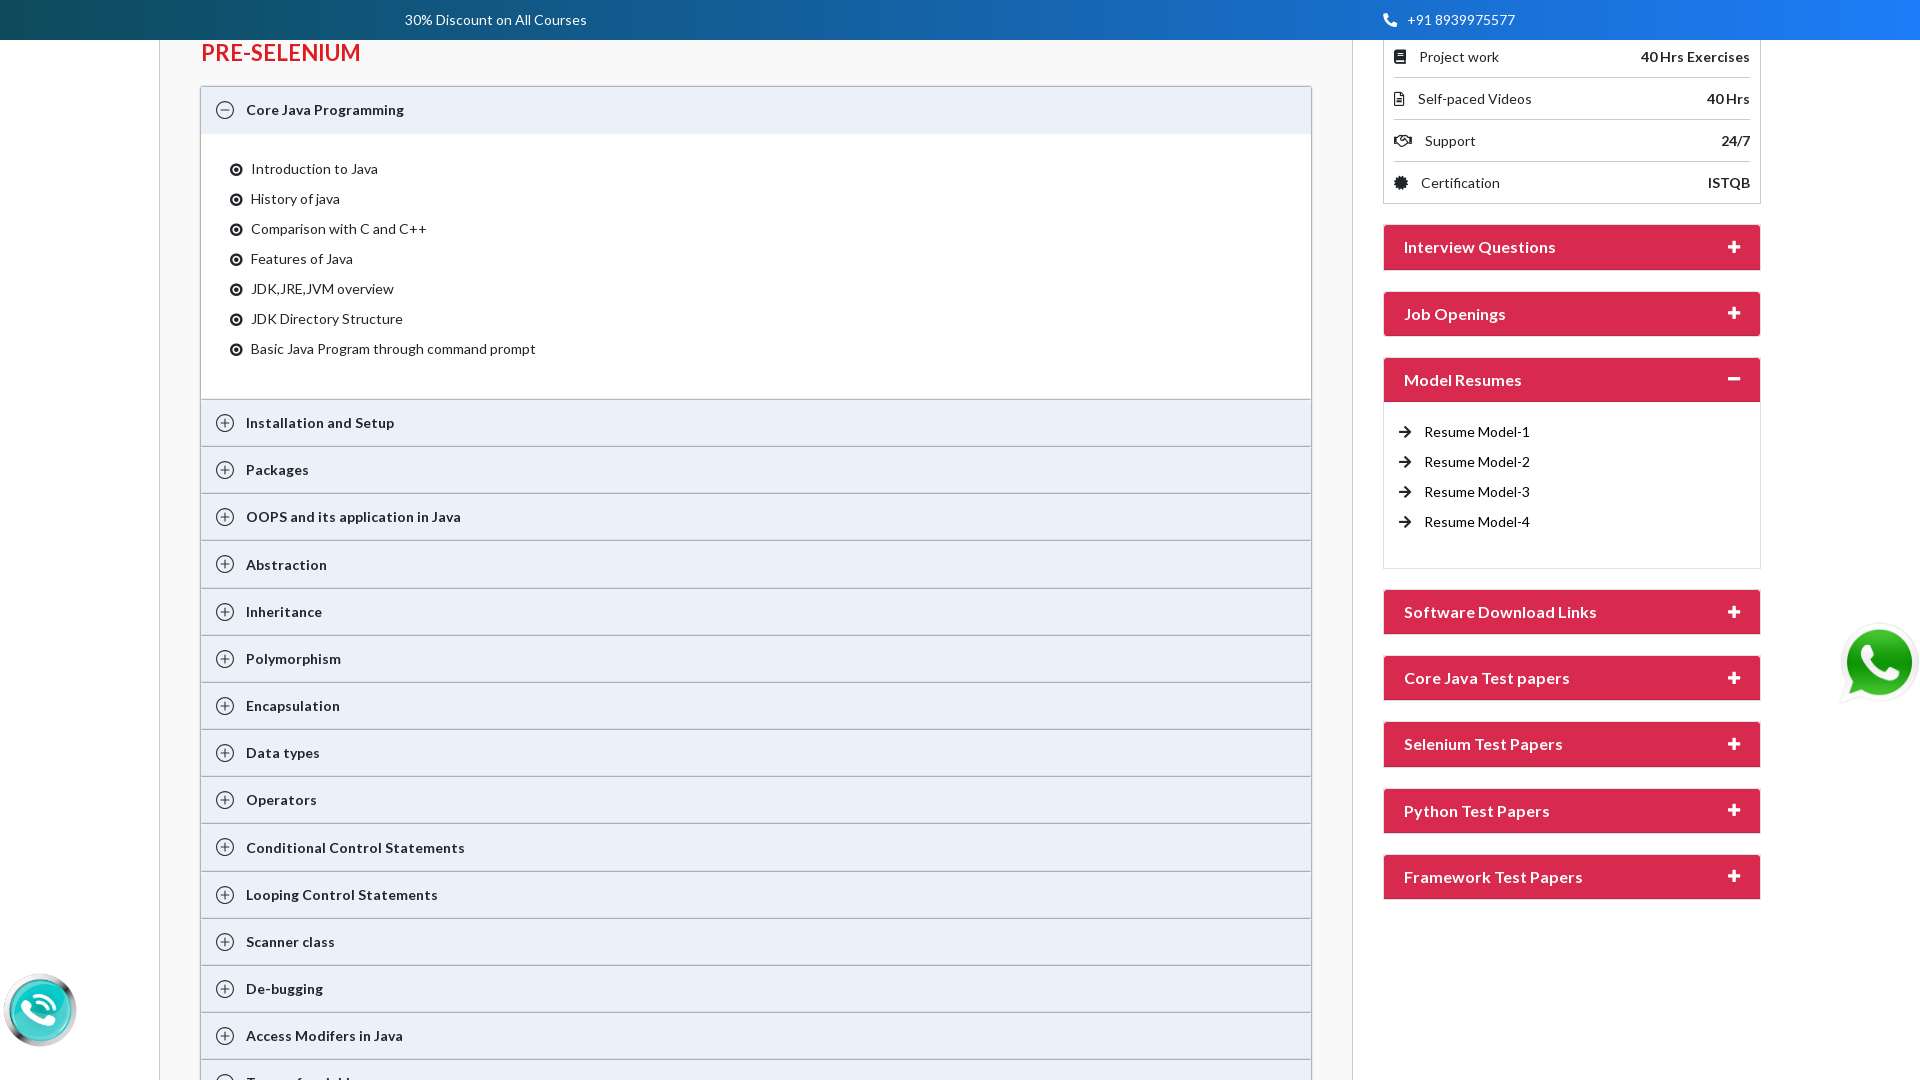

Waited 2000ms before keyboard navigation iteration 5
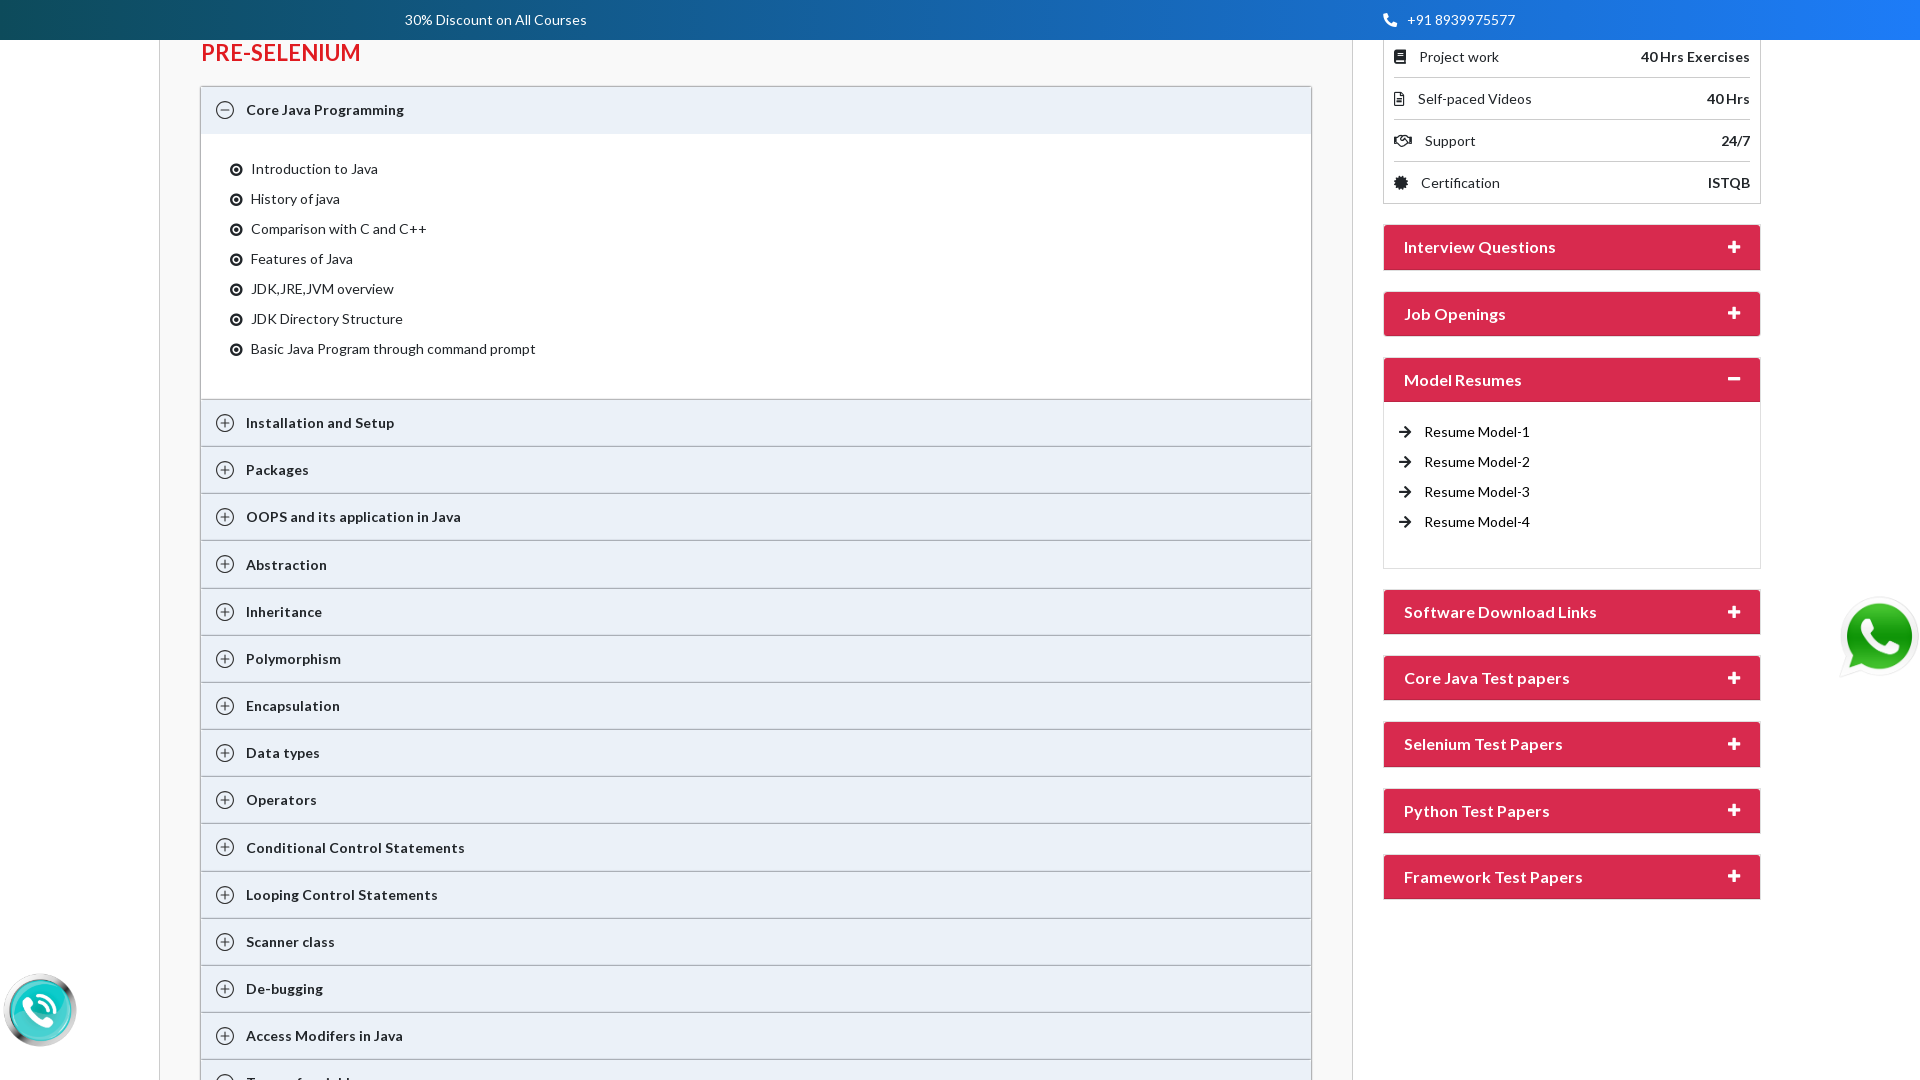

Pressed ArrowDown key in context menu iteration 5
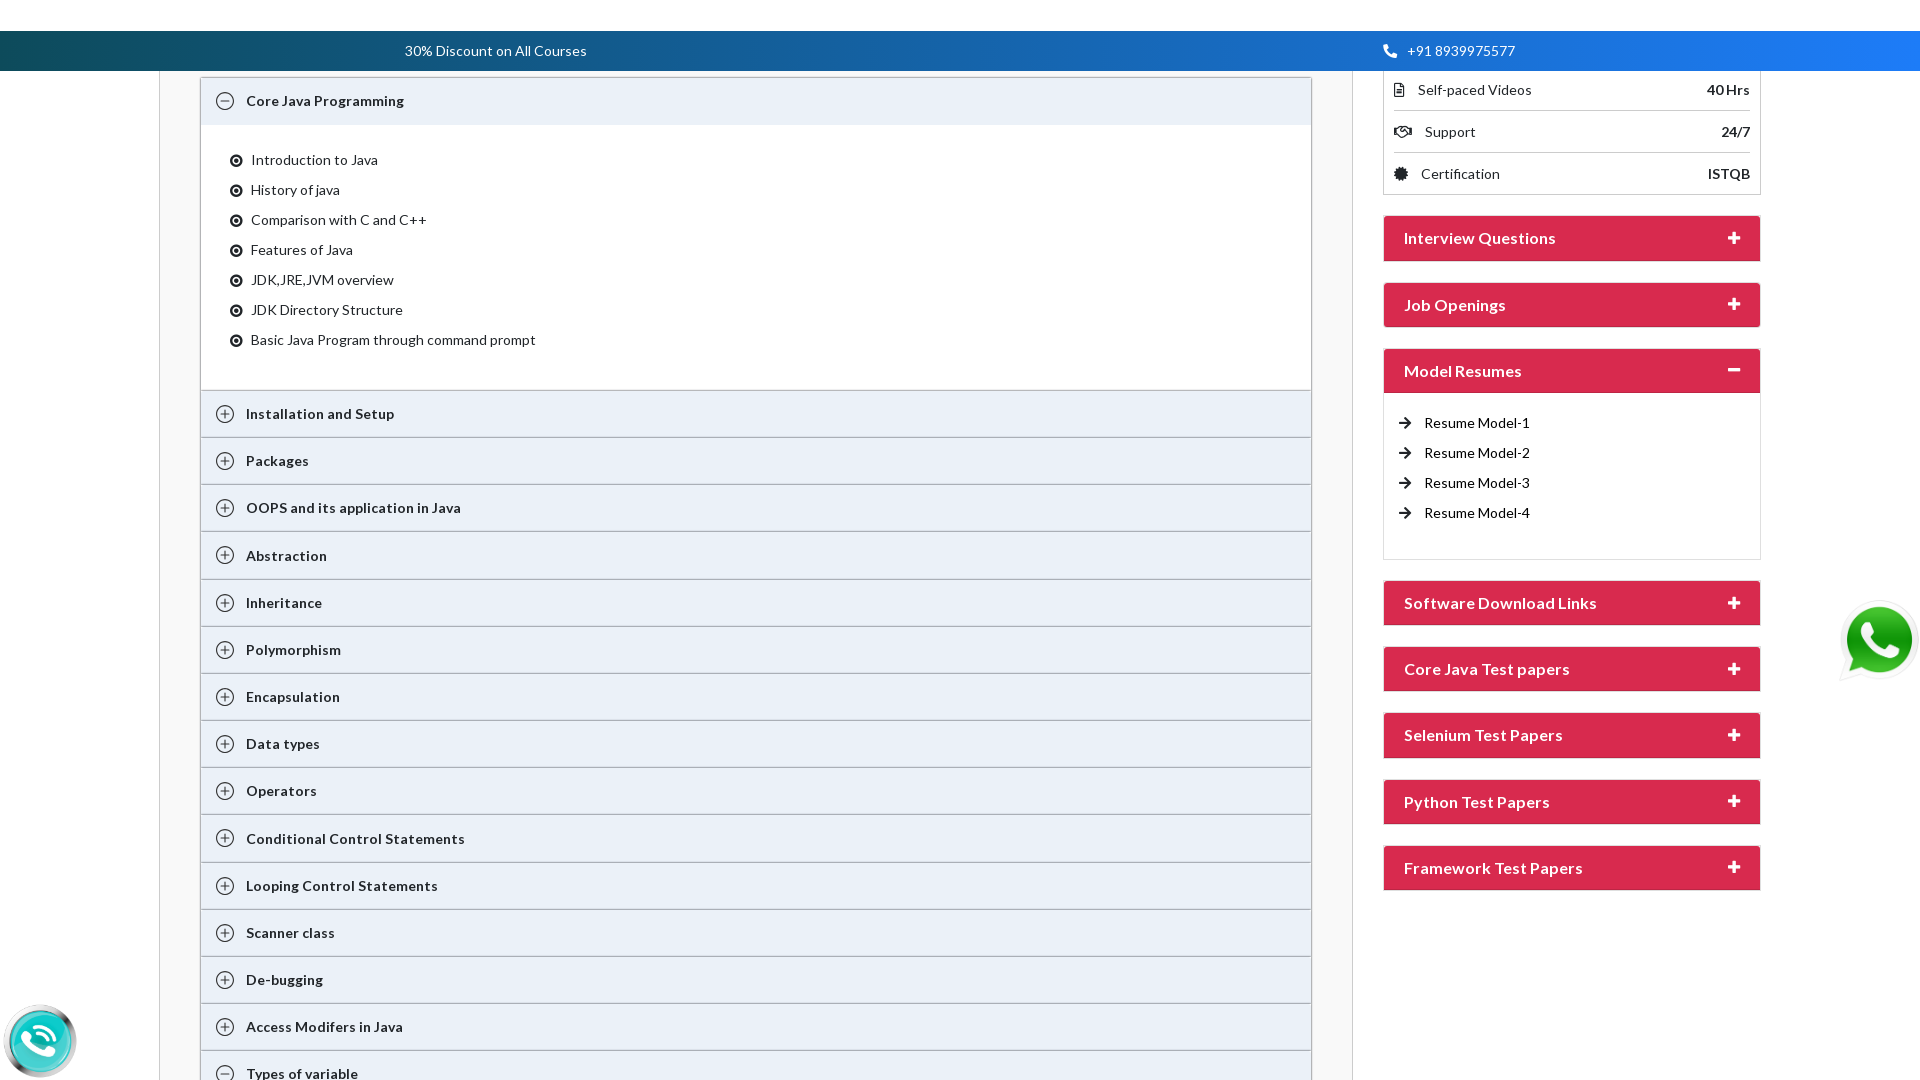

Pressed Enter key in context menu iteration 5
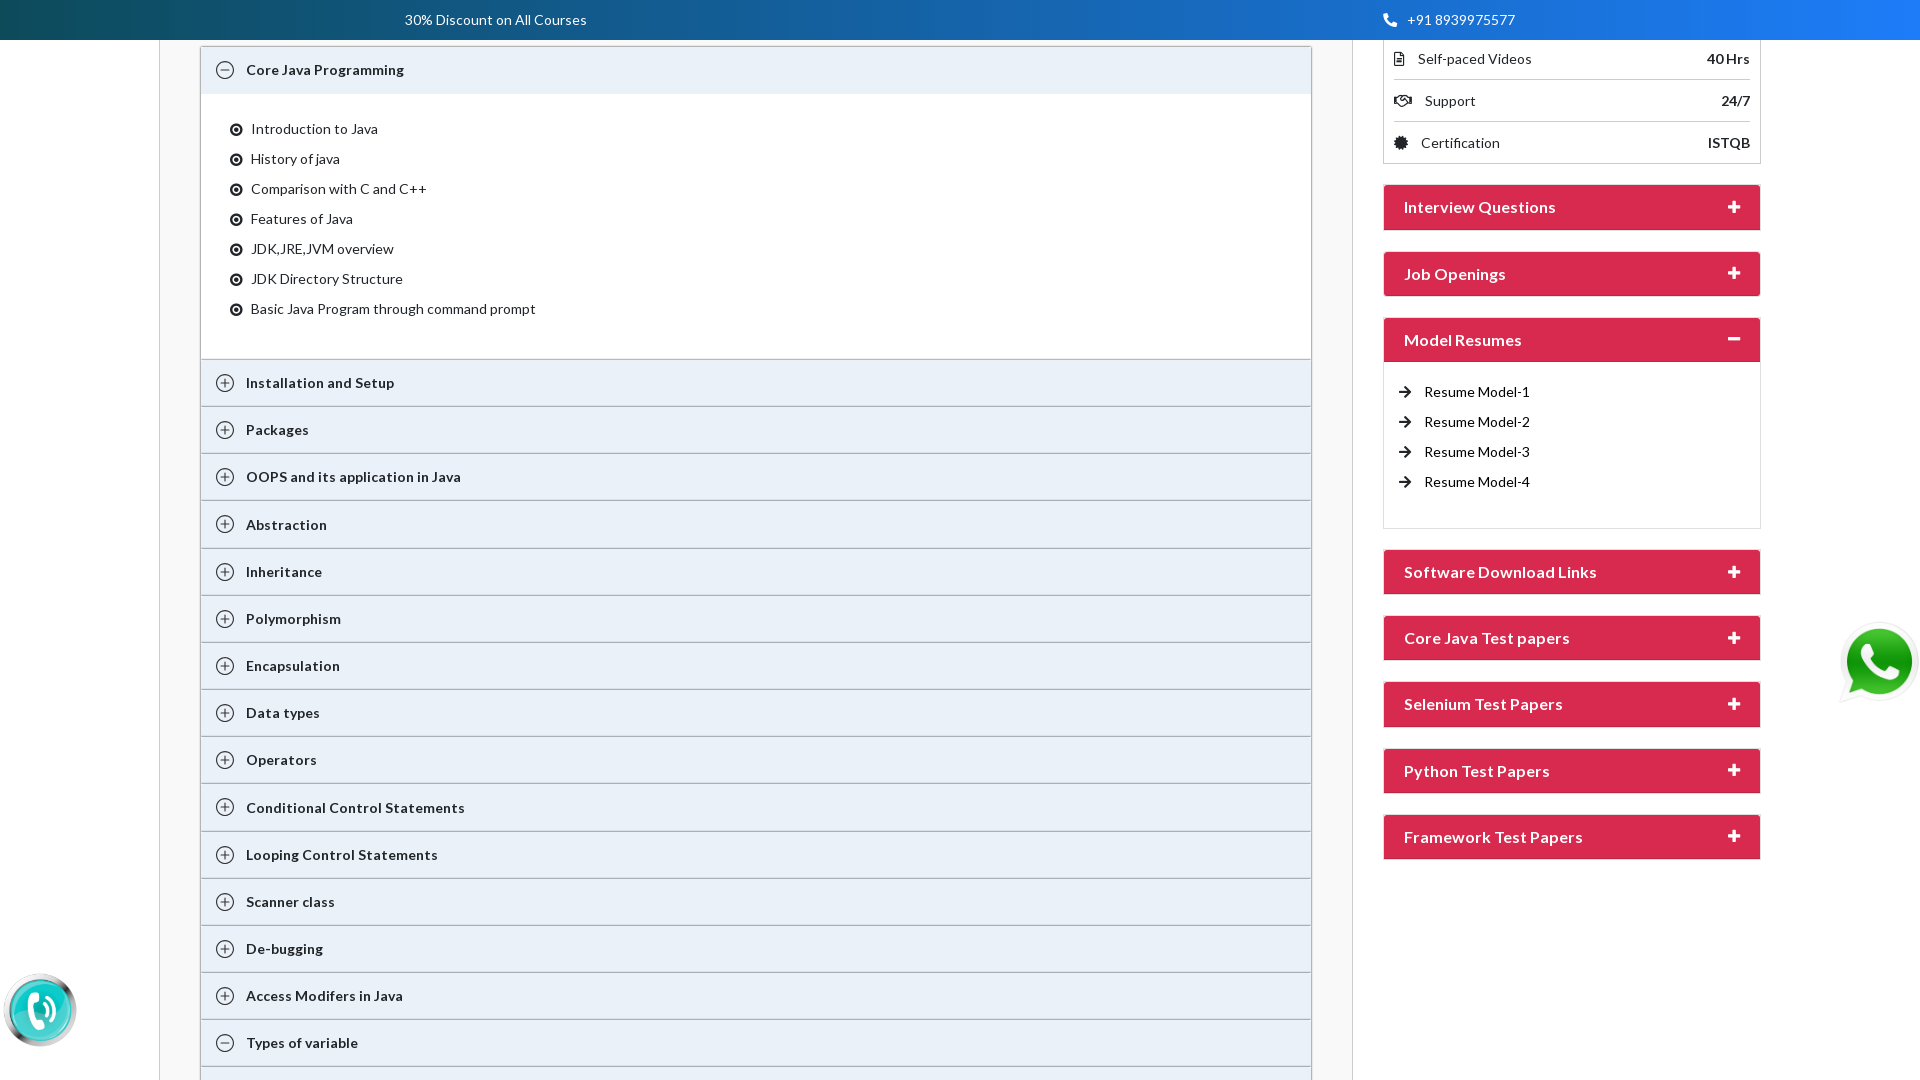

Waited 2000ms before keyboard navigation iteration 6
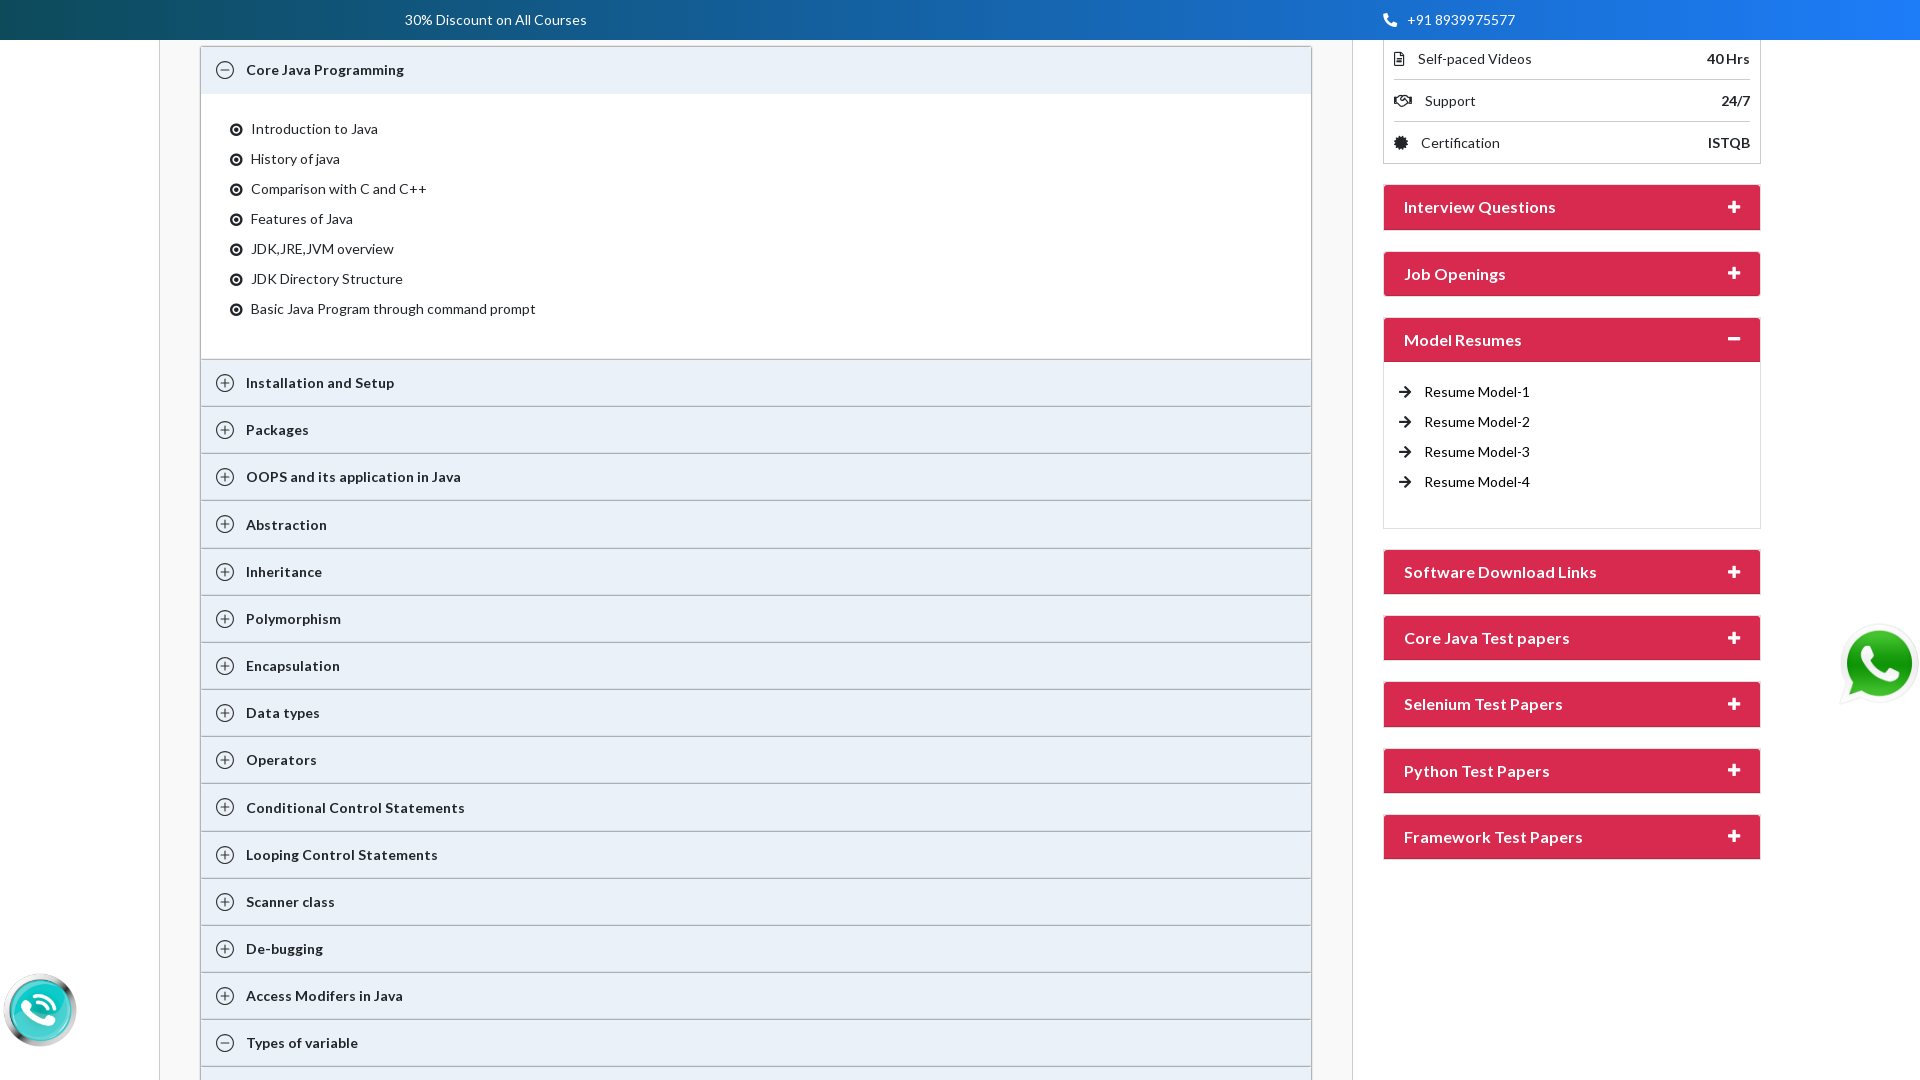

Pressed ArrowDown key in context menu iteration 6
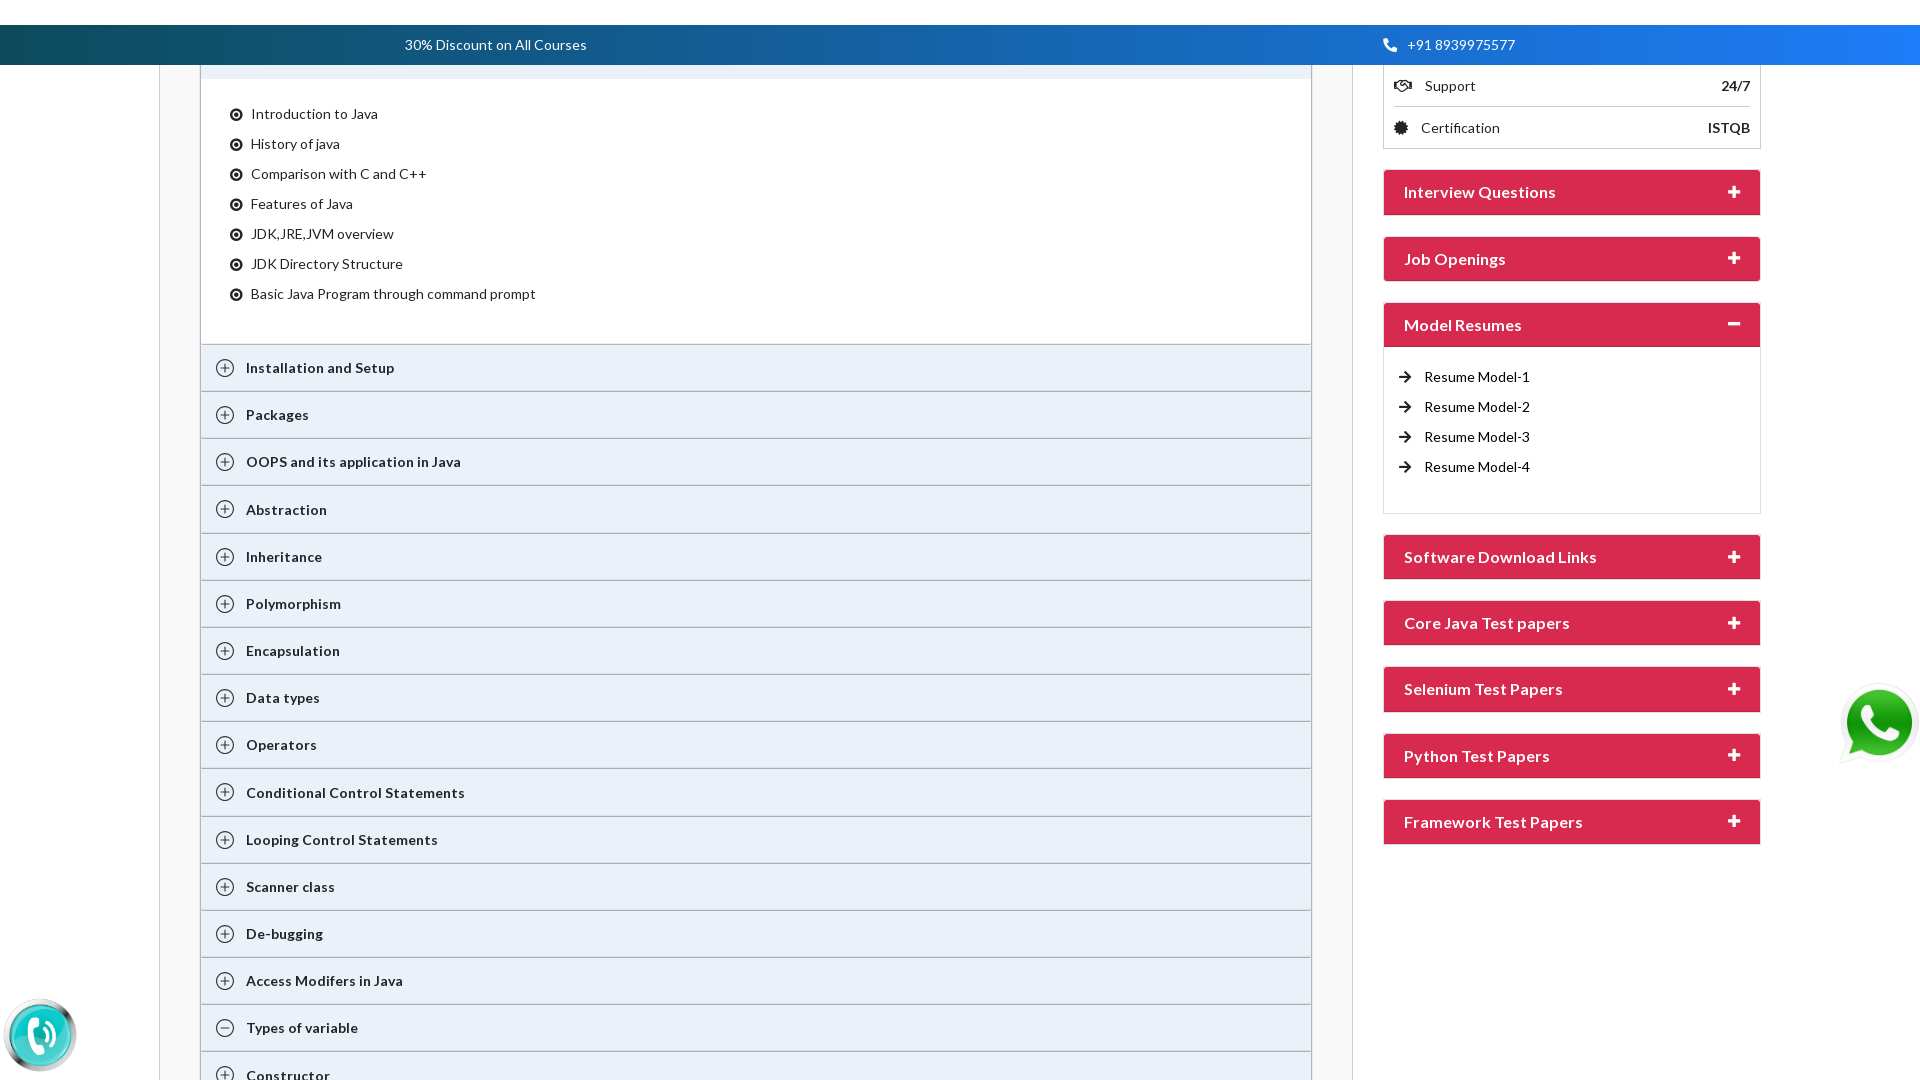

Pressed Enter key in context menu iteration 6
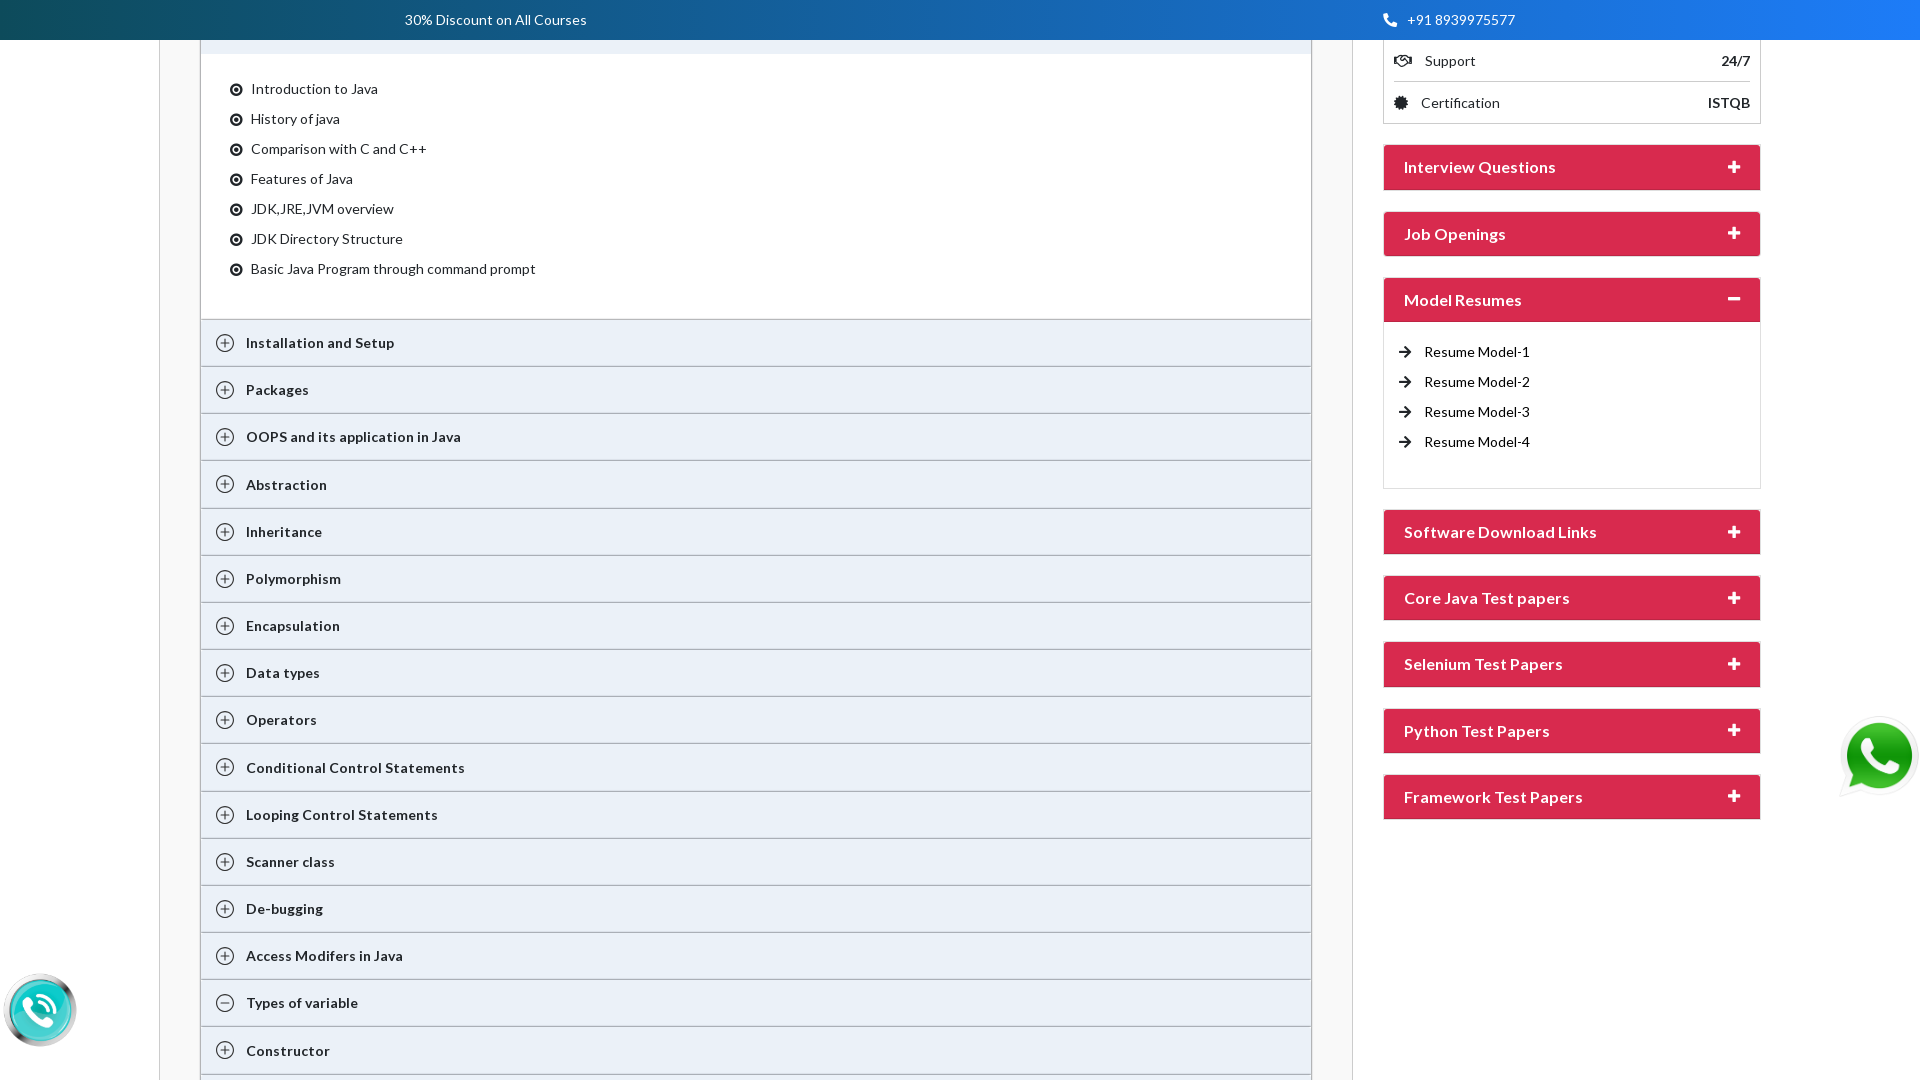

Waited 2000ms before keyboard navigation iteration 7
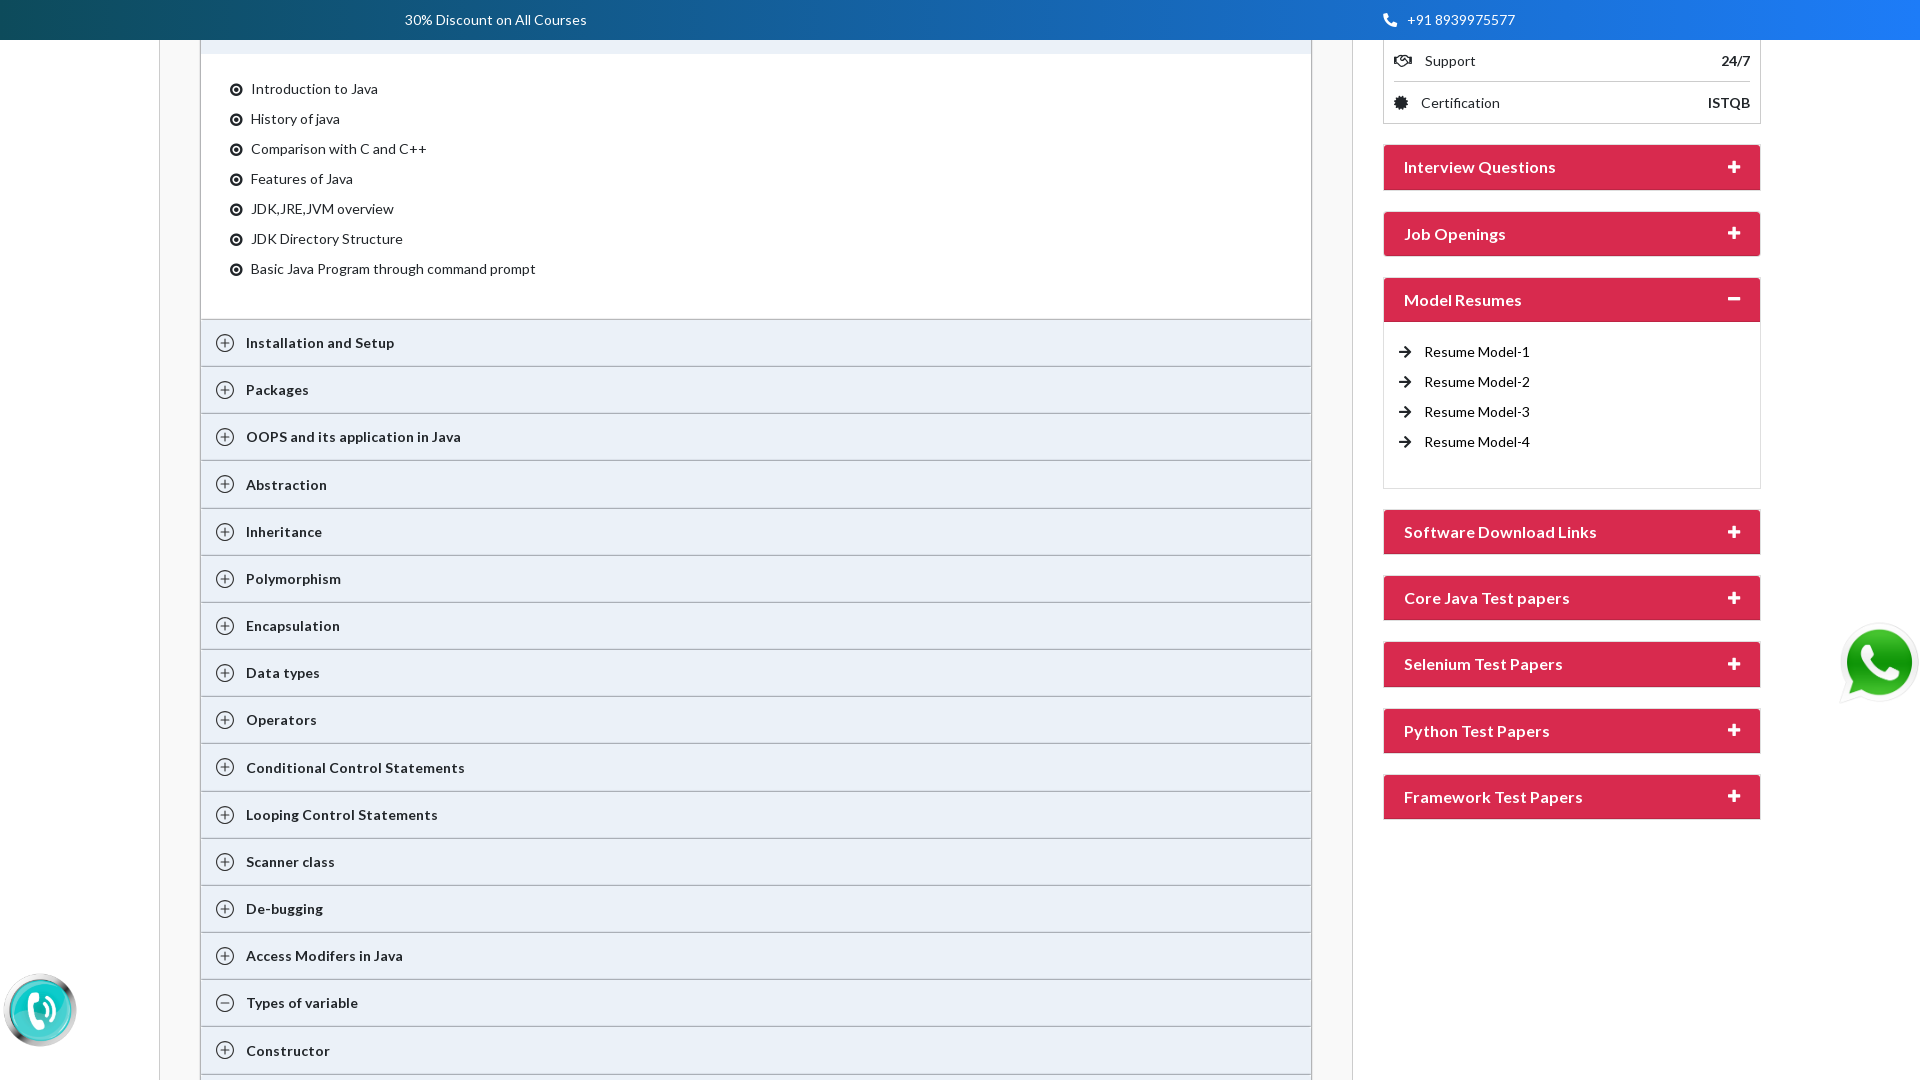

Pressed ArrowDown key in context menu iteration 7
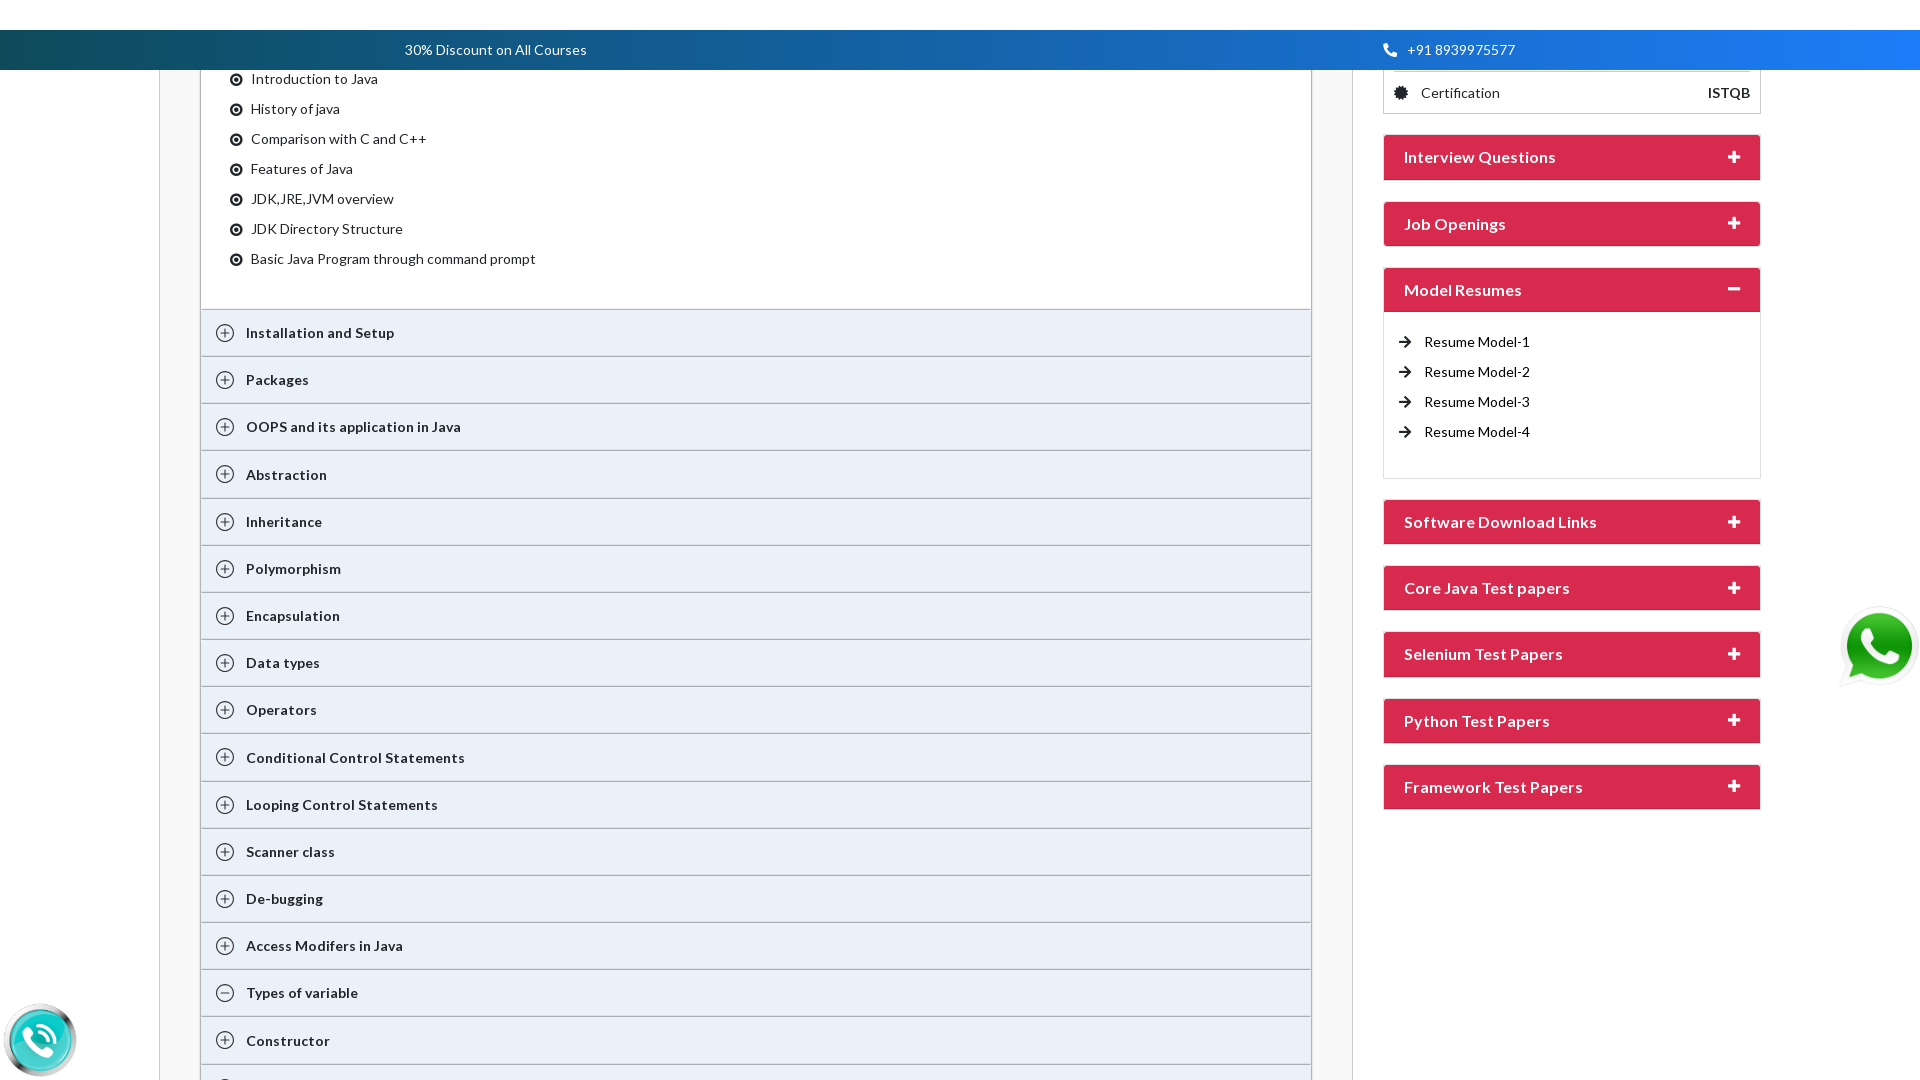

Pressed Enter key in context menu iteration 7
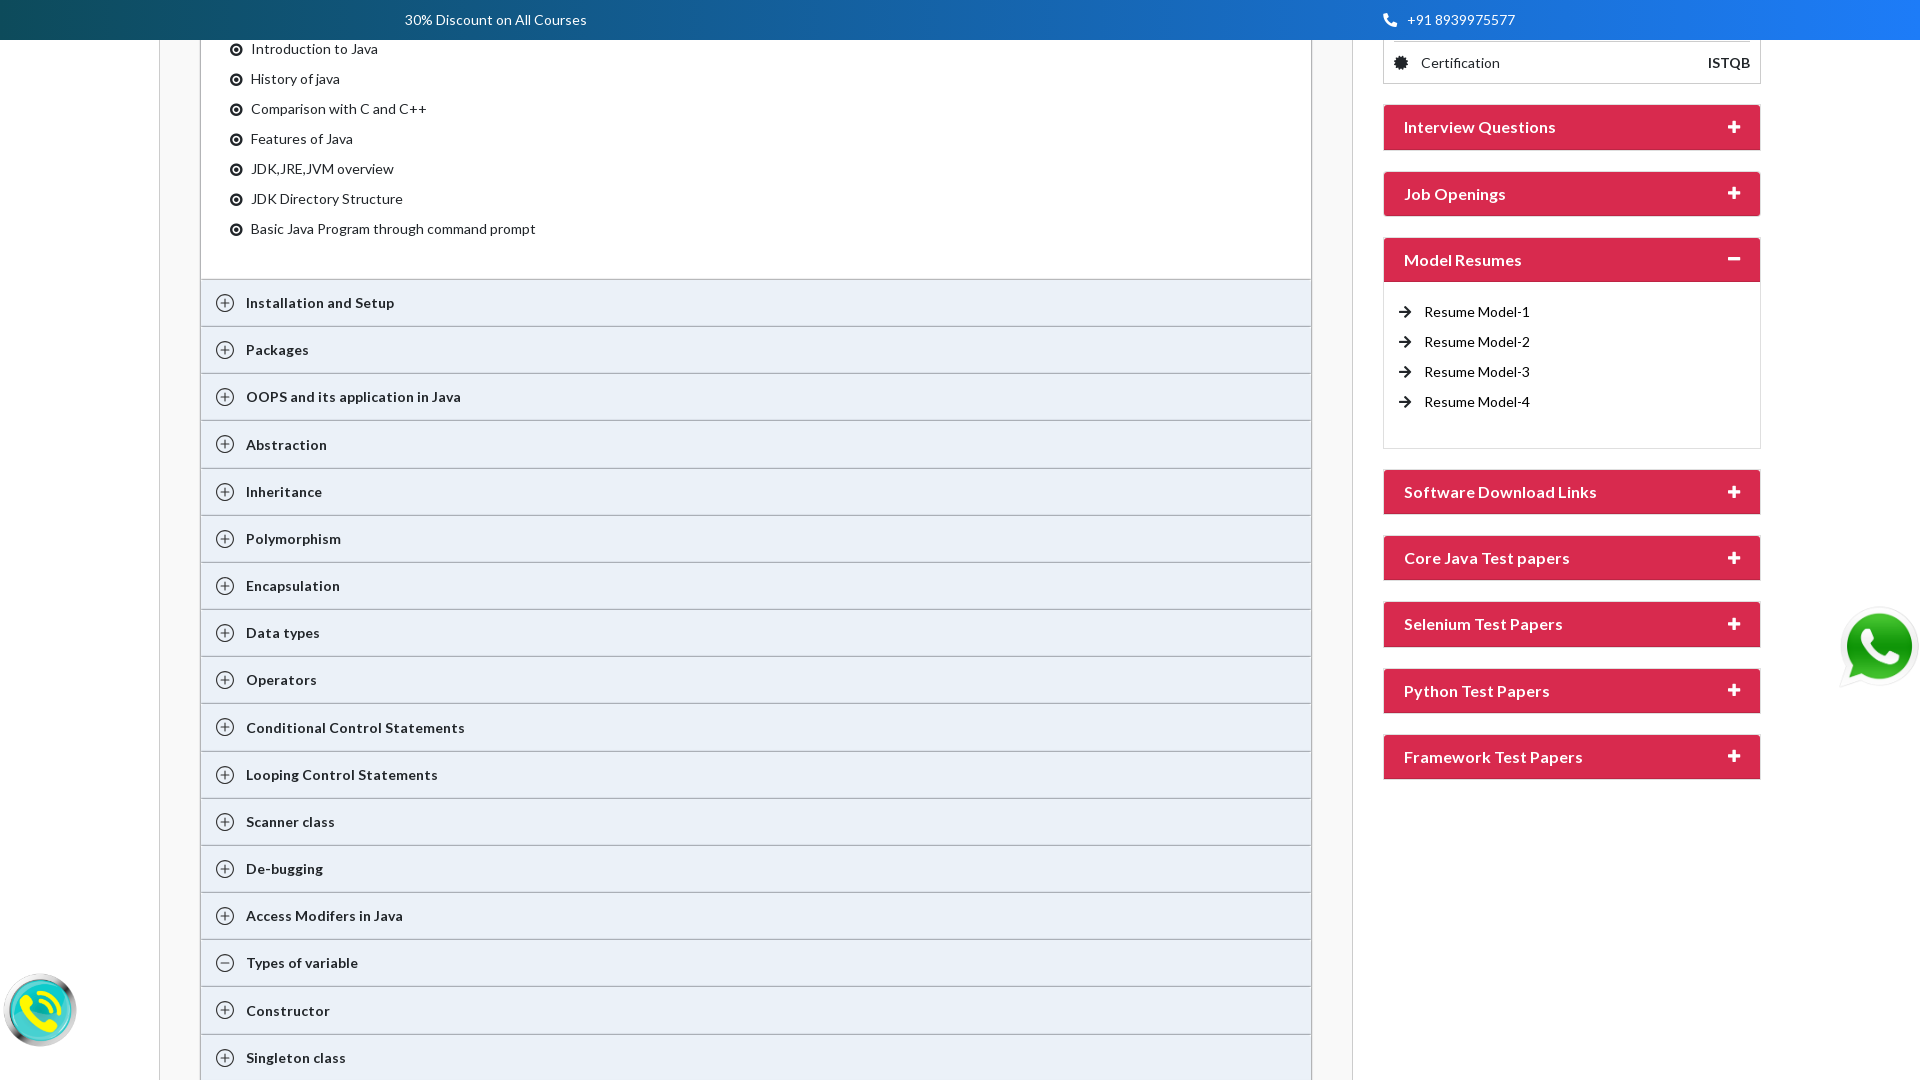

Waited 2000ms before keyboard navigation iteration 8
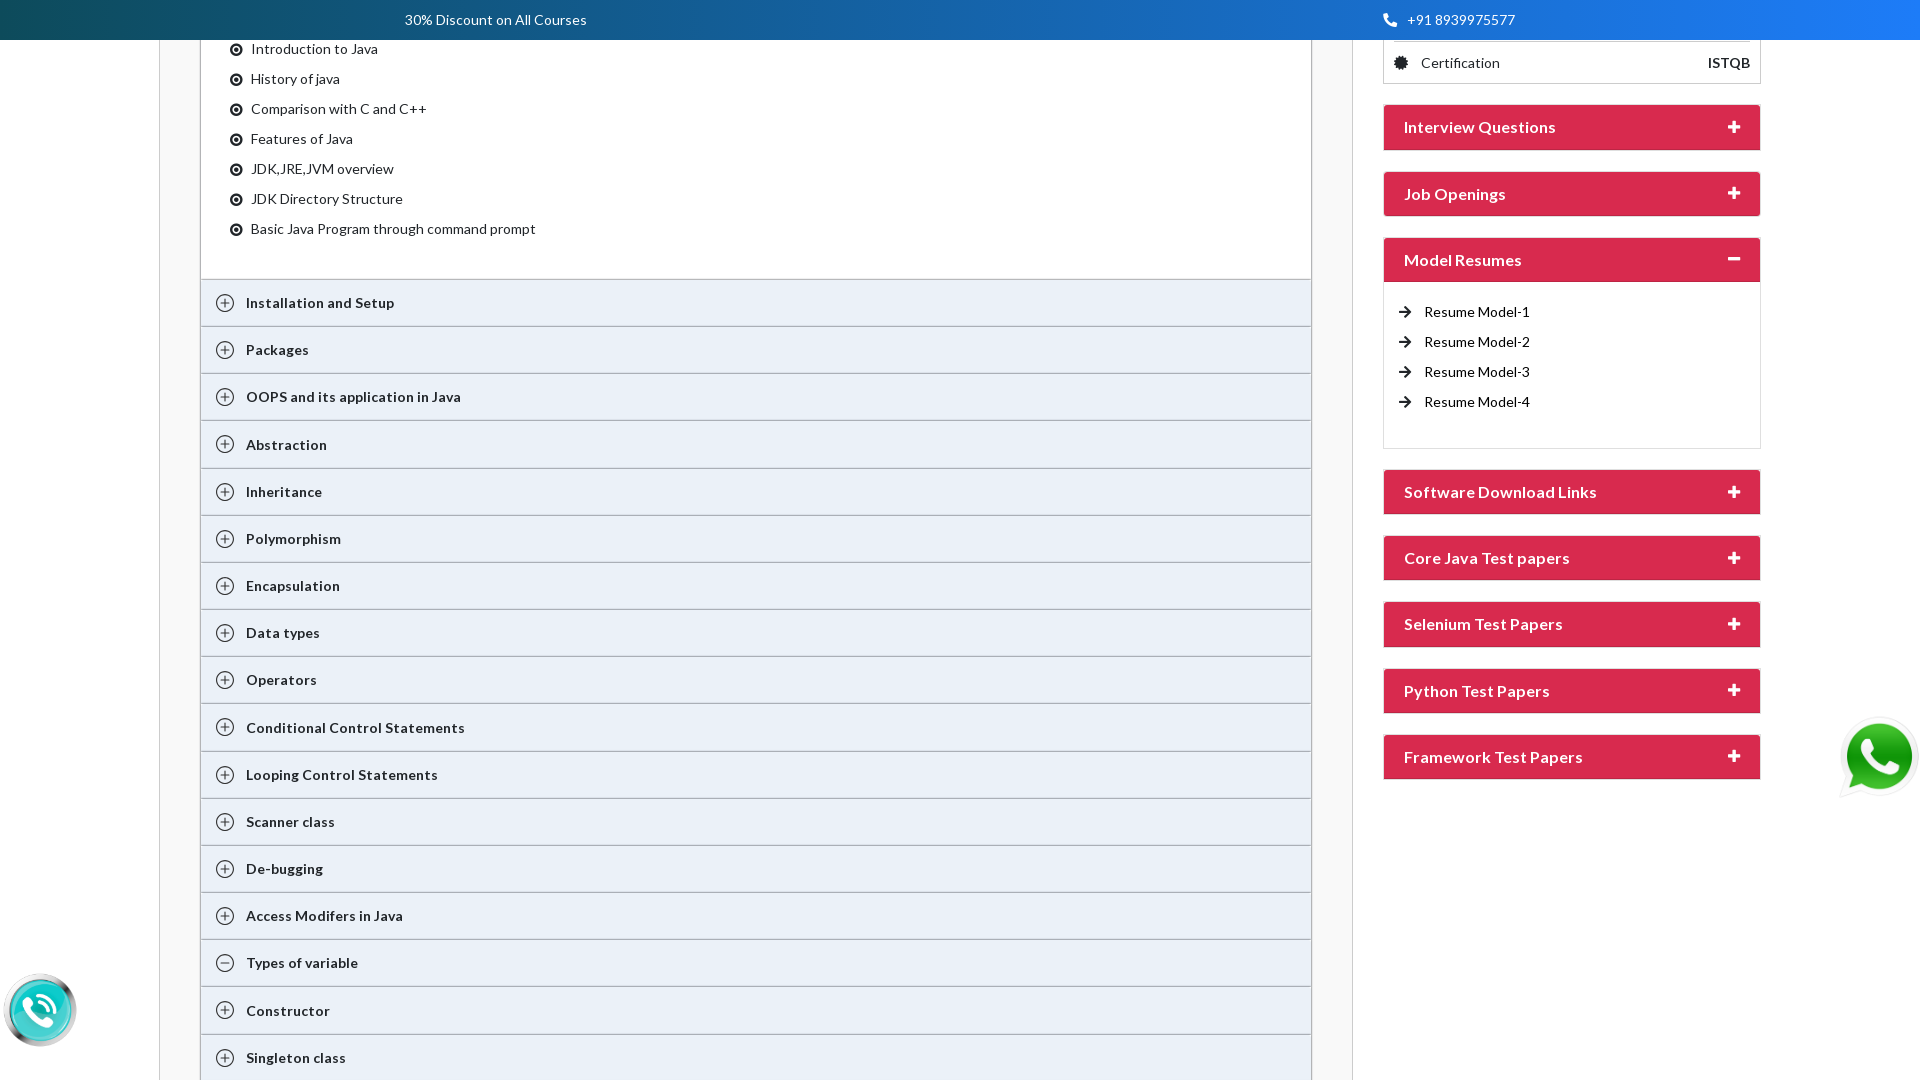

Pressed ArrowDown key in context menu iteration 8
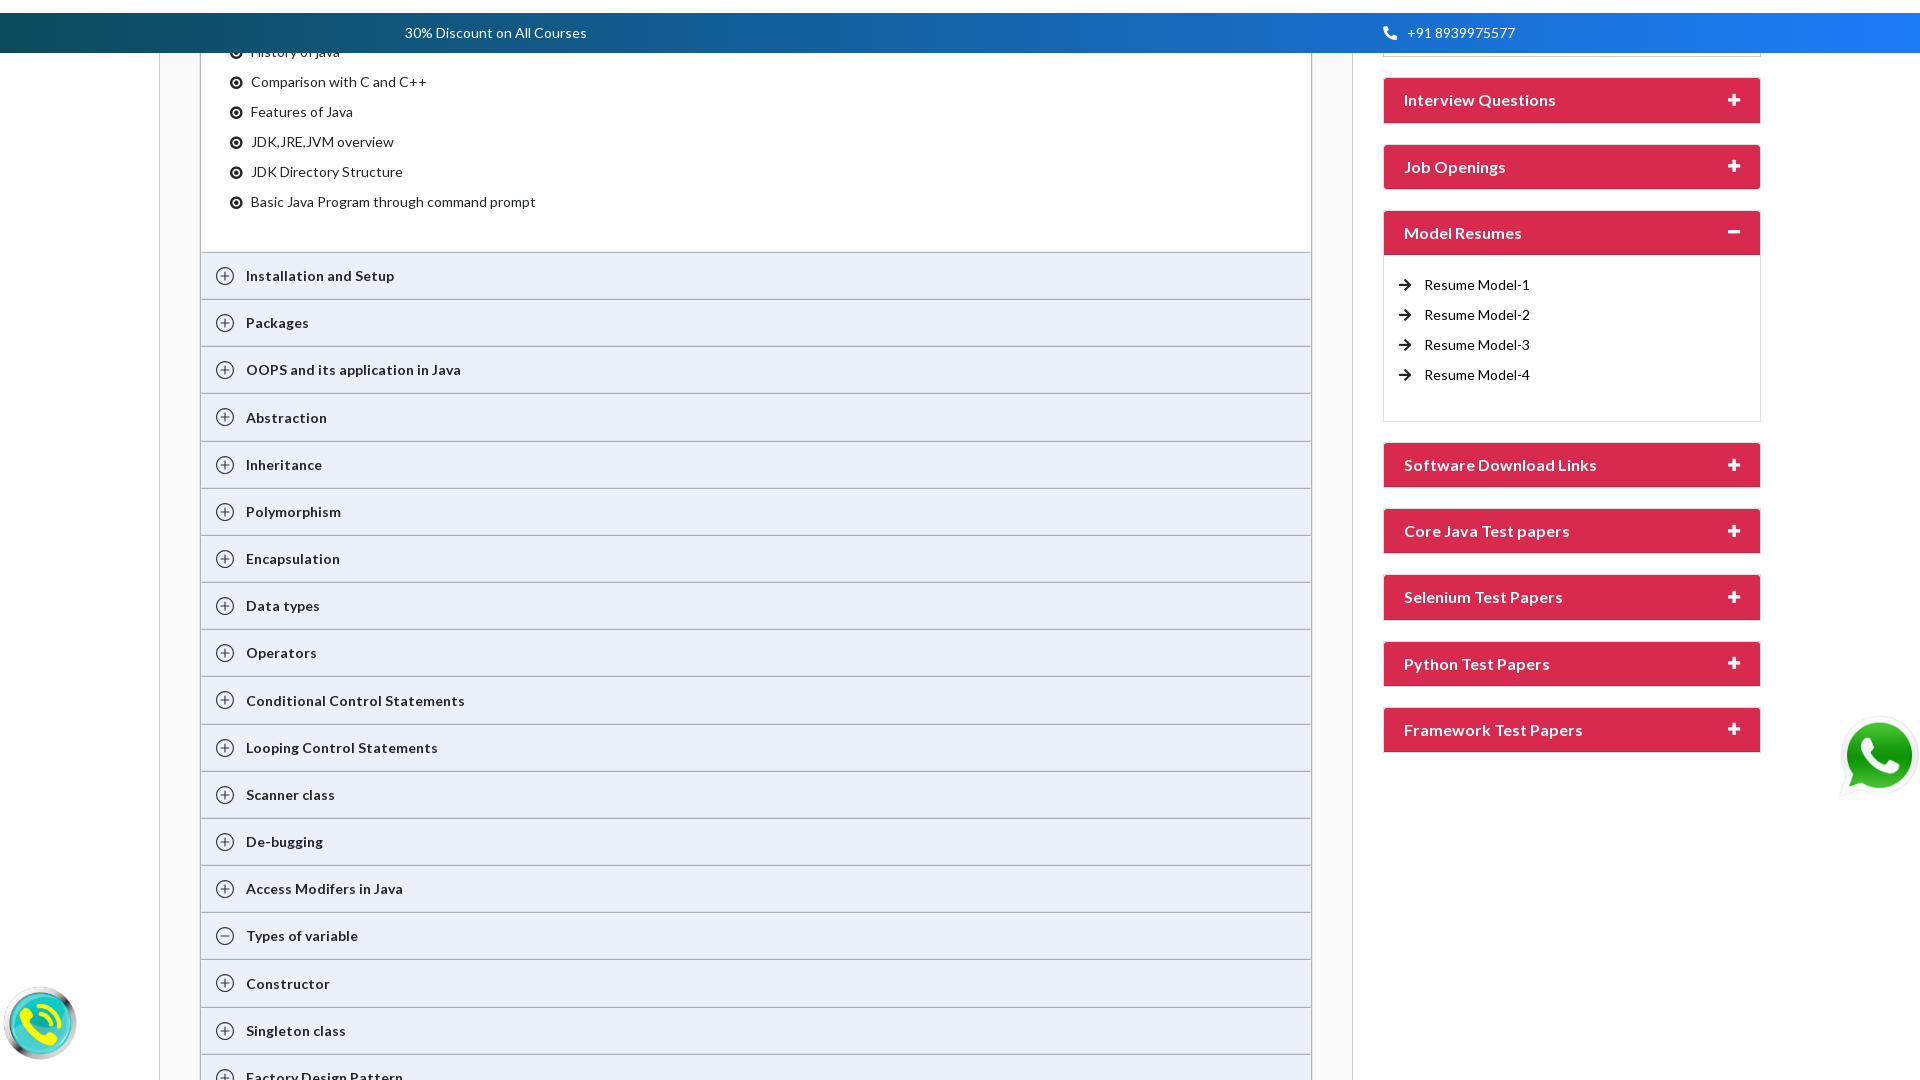

Pressed Enter key in context menu iteration 8
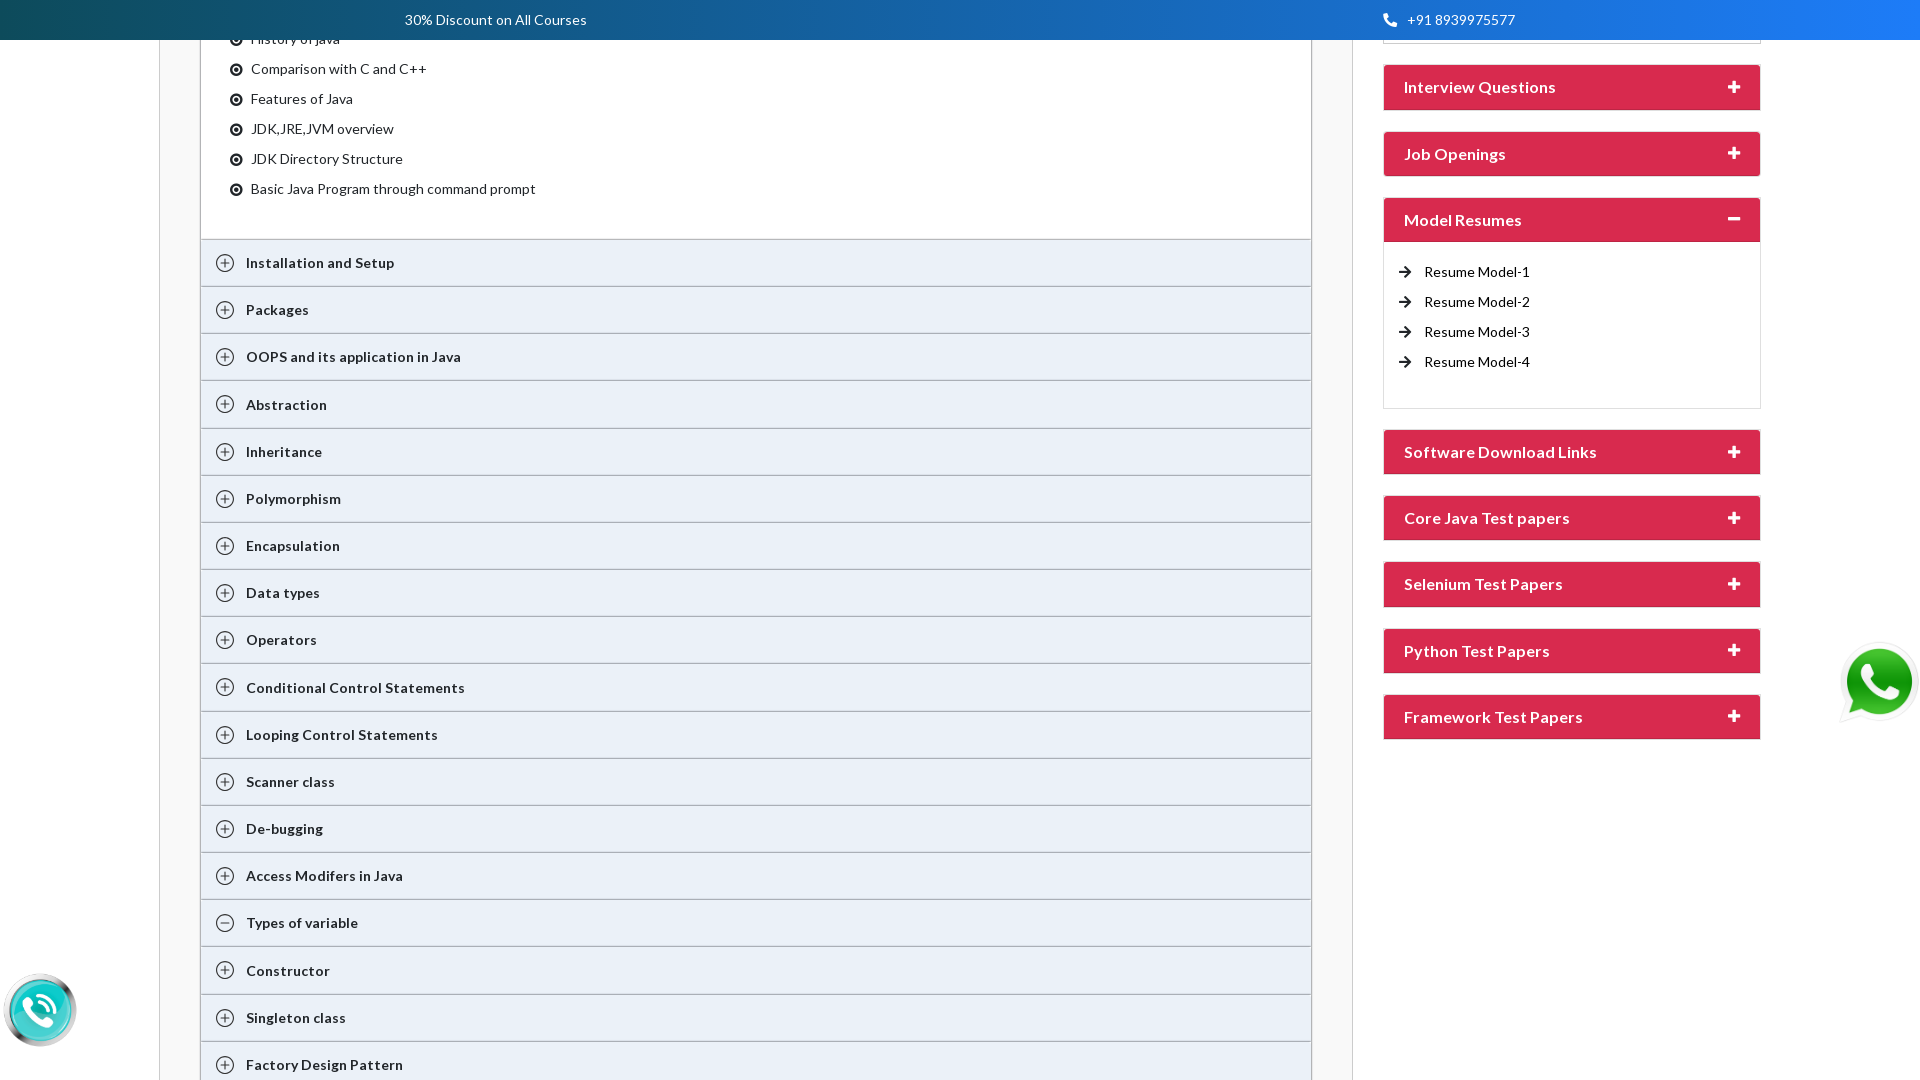

Waited 2000ms before keyboard navigation iteration 9
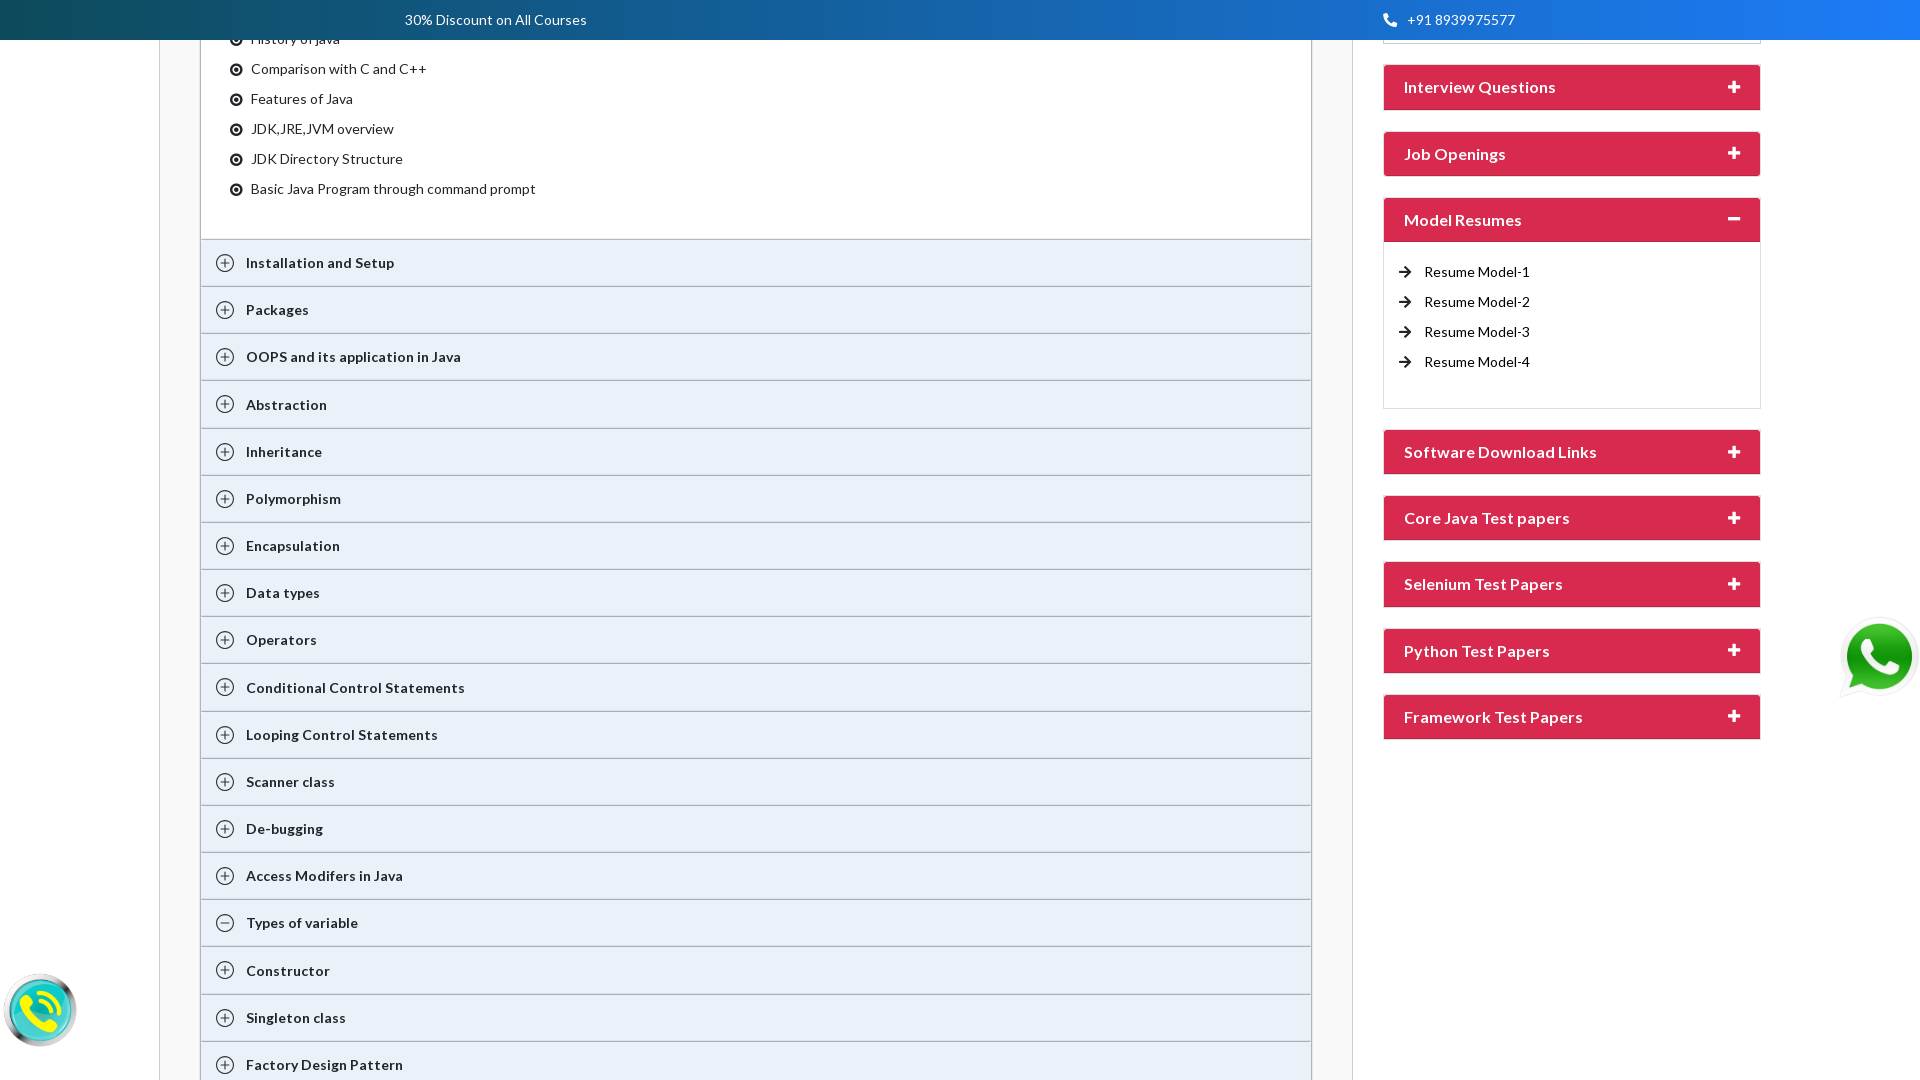

Pressed ArrowDown key in context menu iteration 9
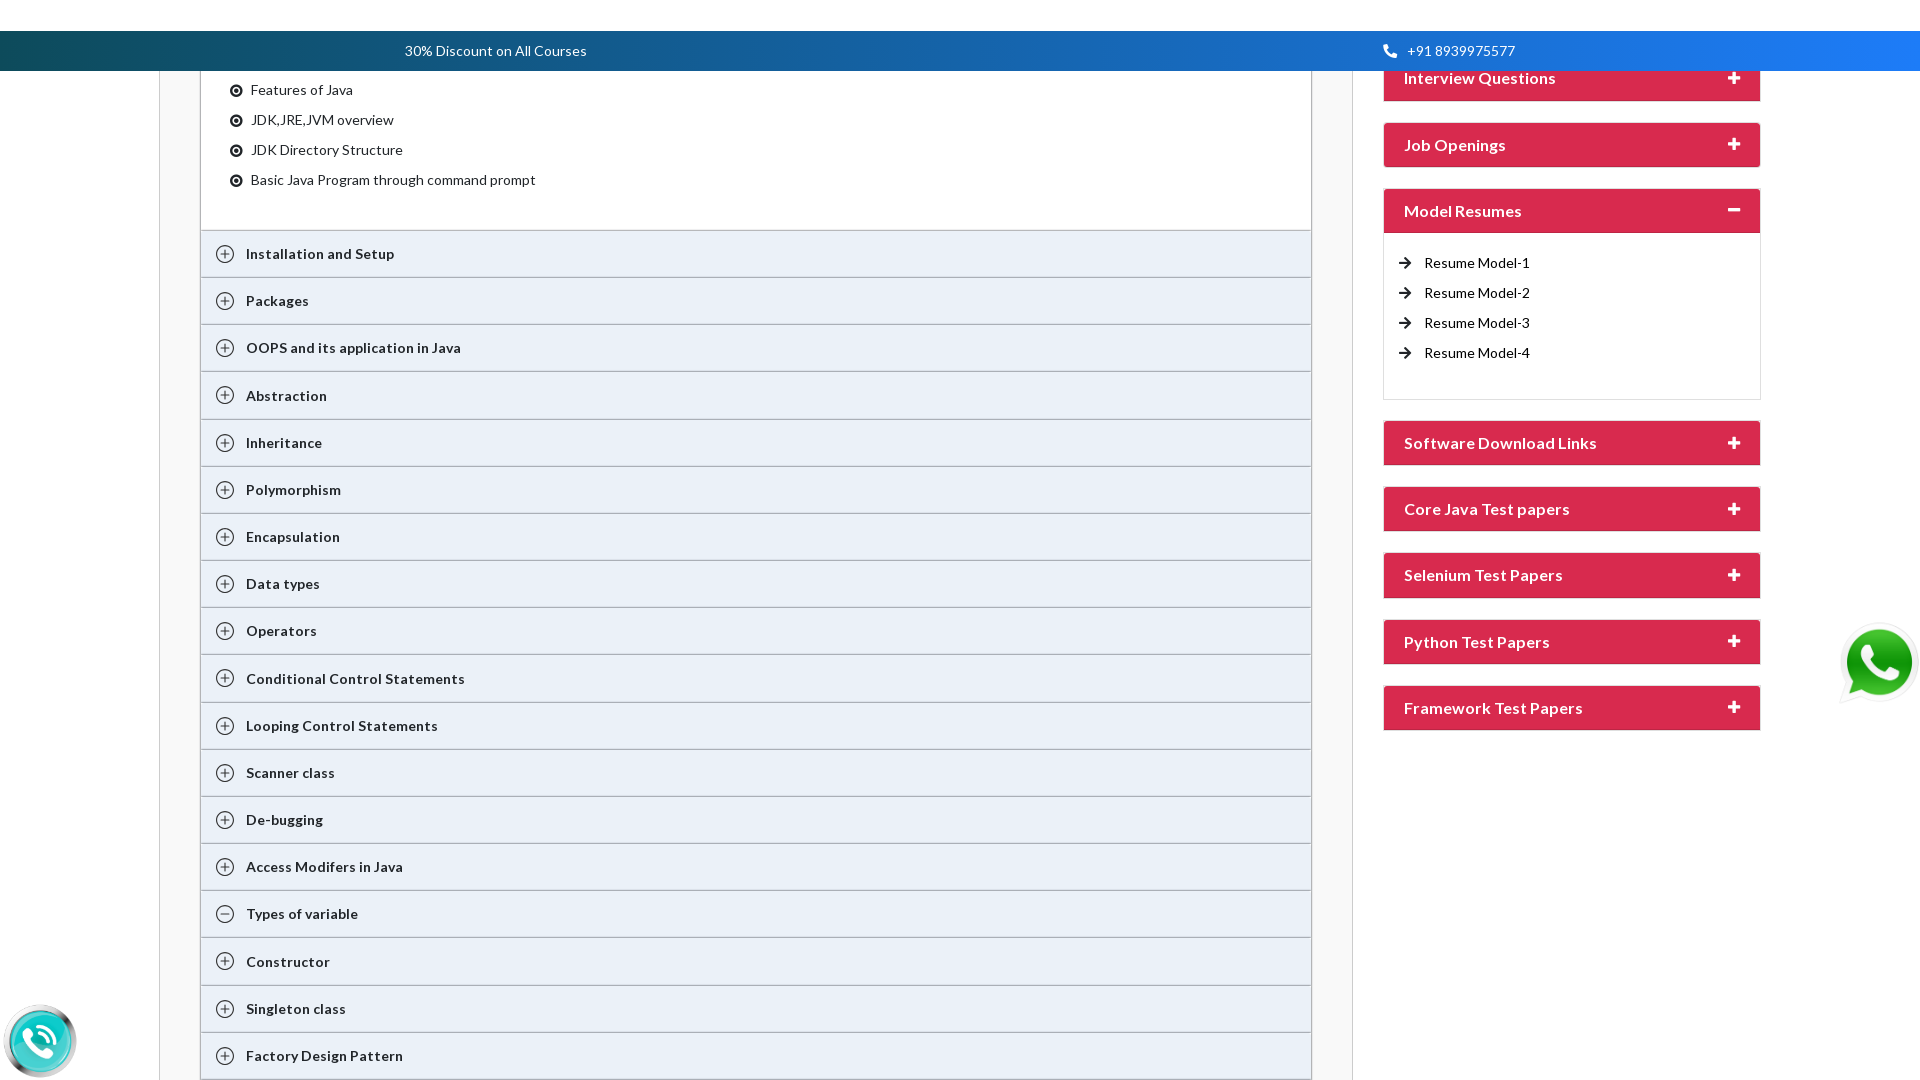

Pressed Enter key in context menu iteration 9
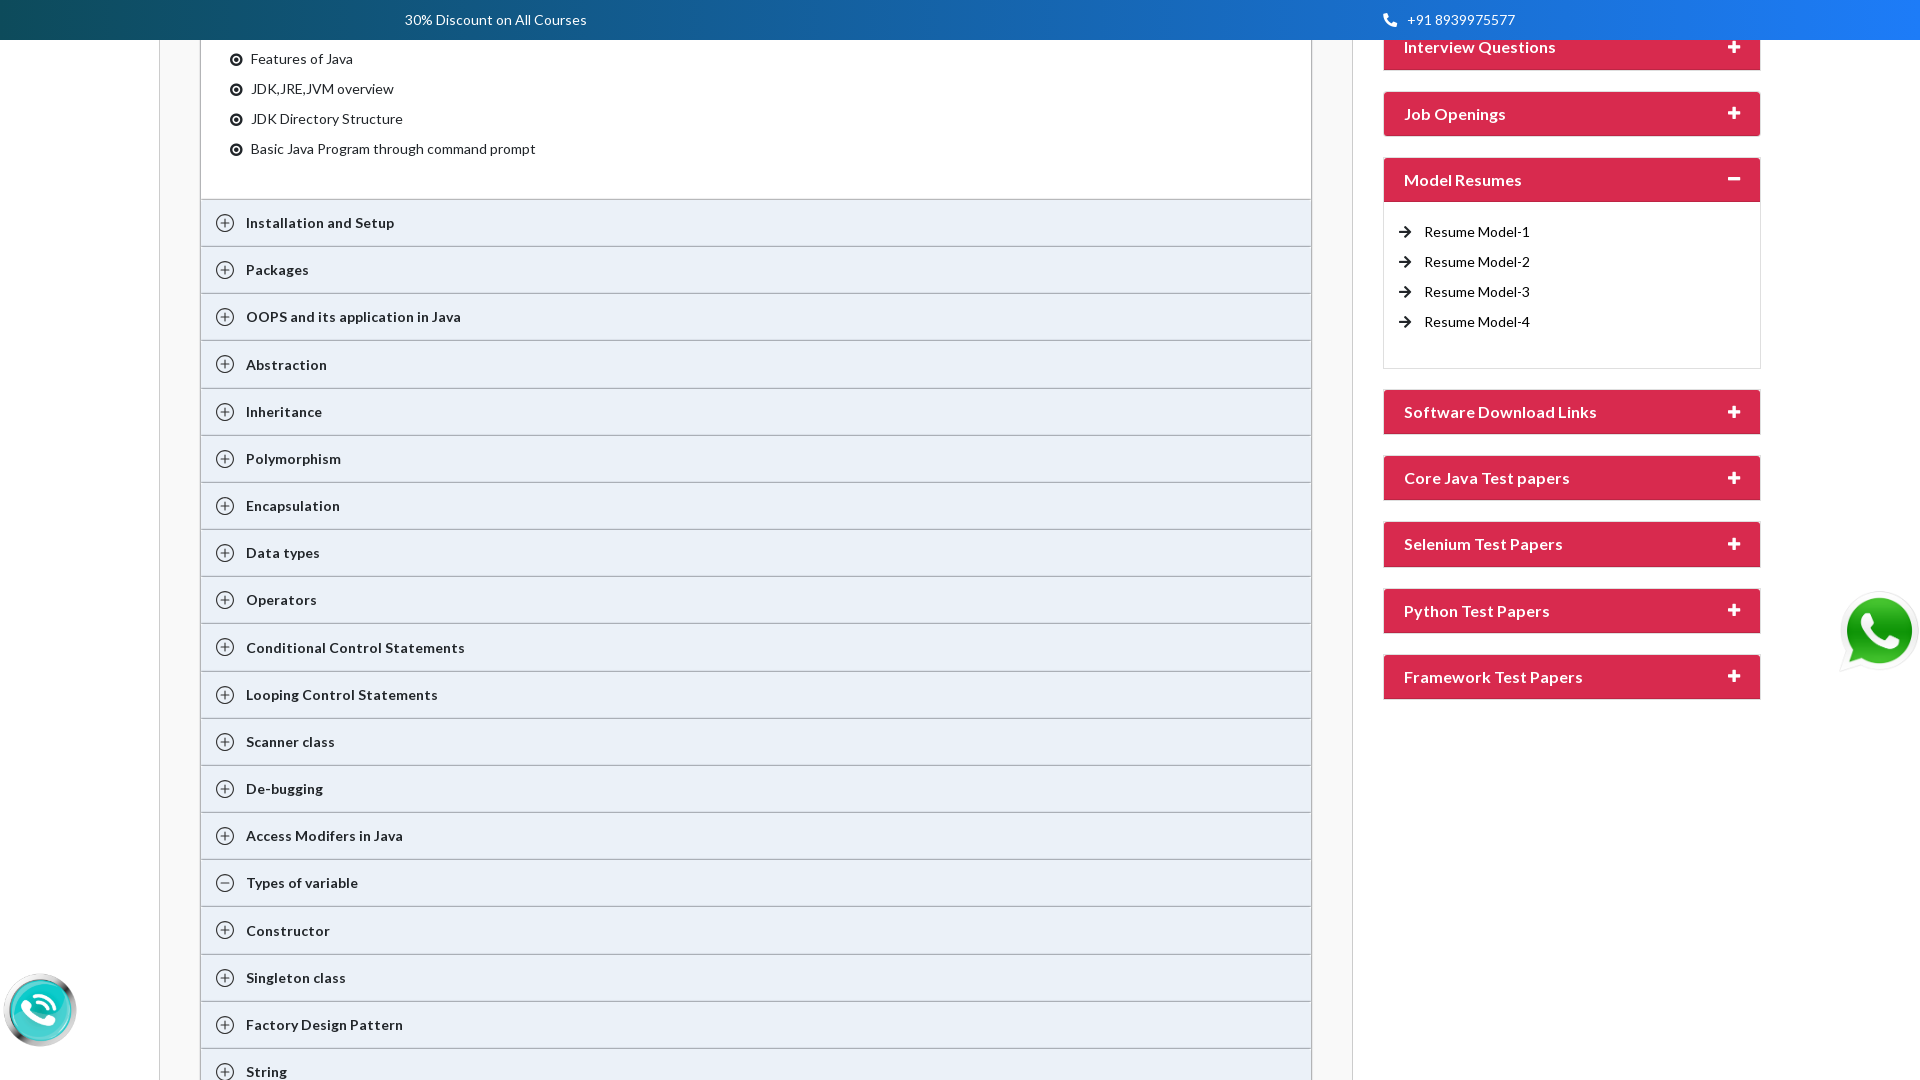

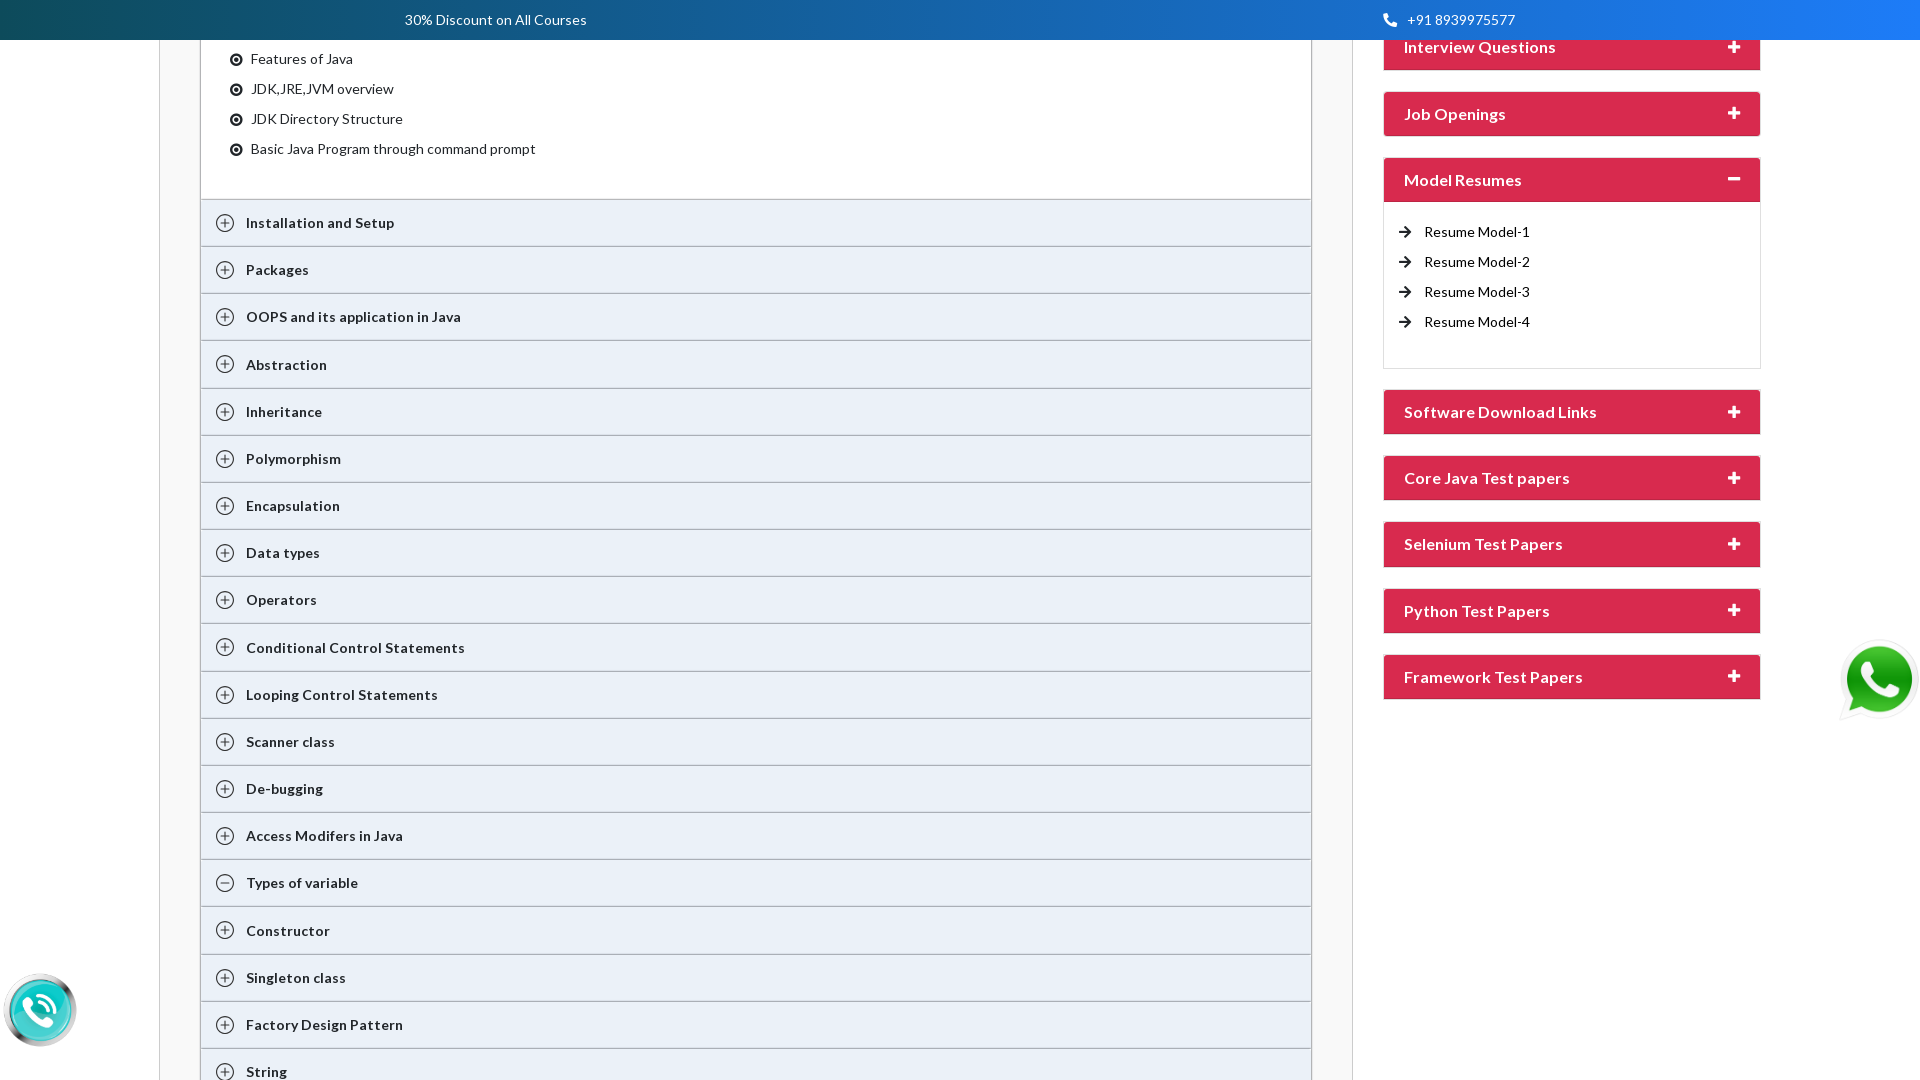